Navigates to a test website and interacts with all links on the page to verify they are accessible

Starting URL: http://www.deadlinkcity.com/

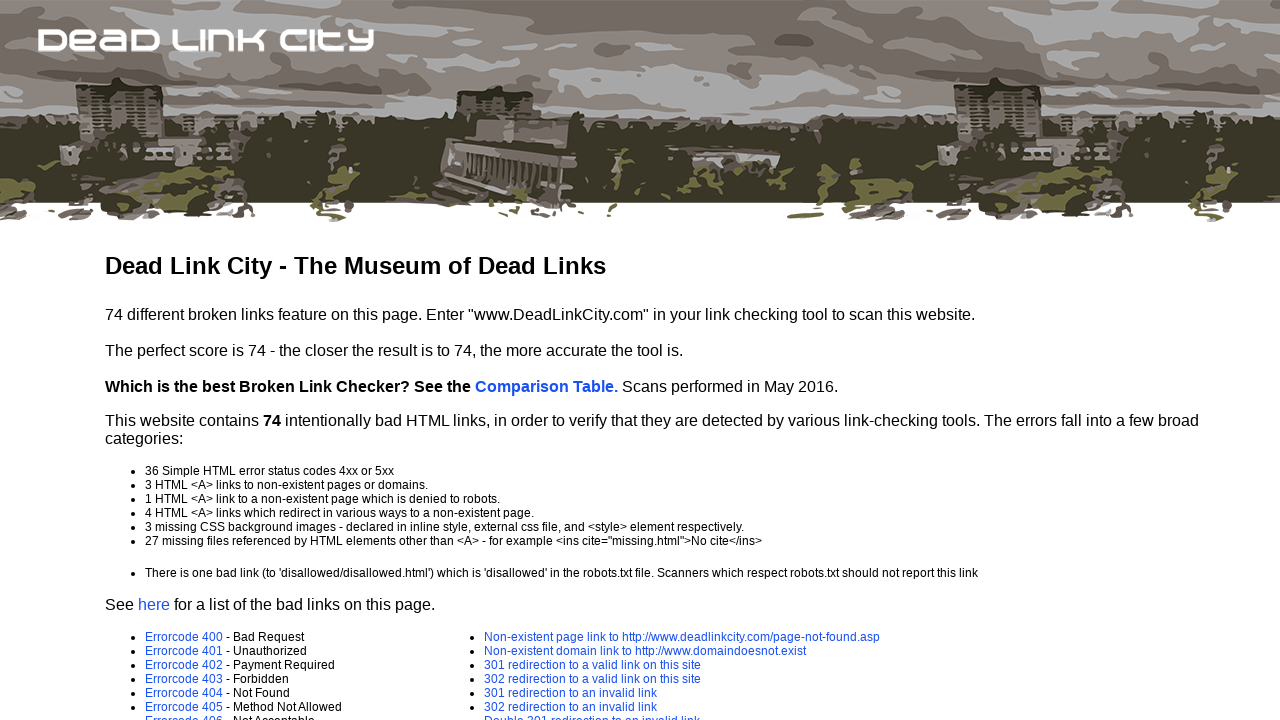

Waited for page to fully load (networkidle)
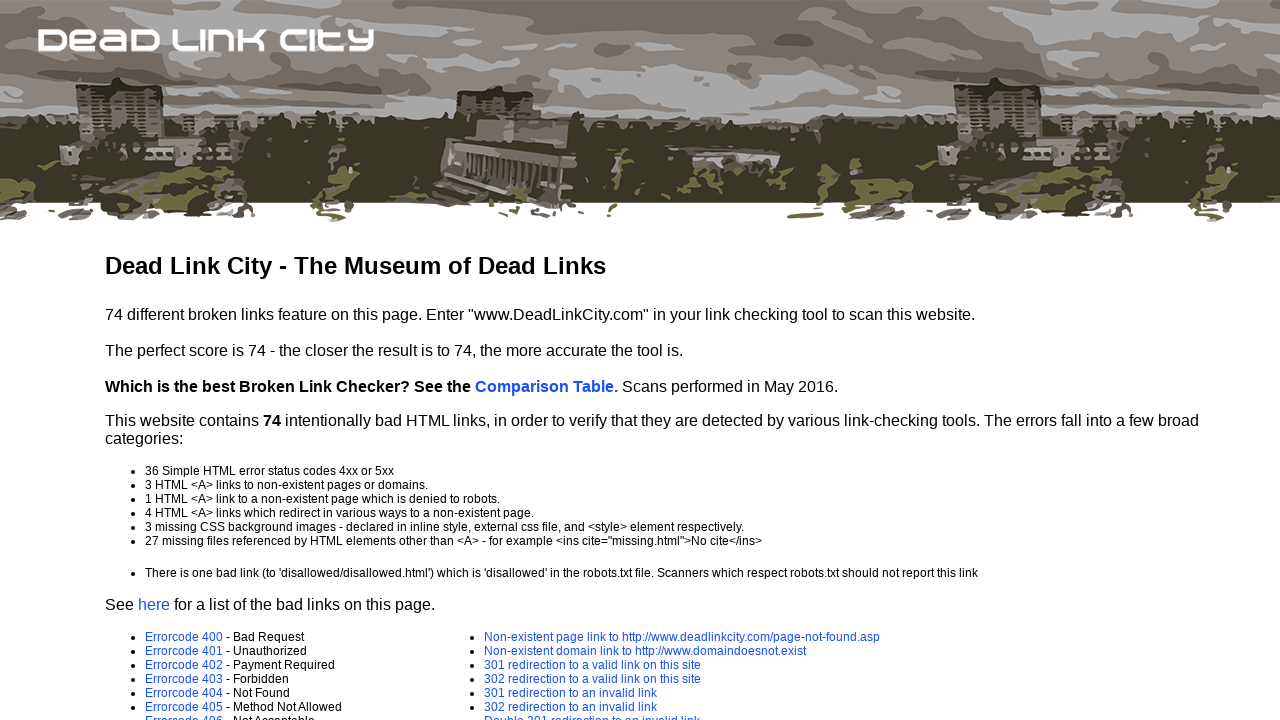

Retrieved all links on the page
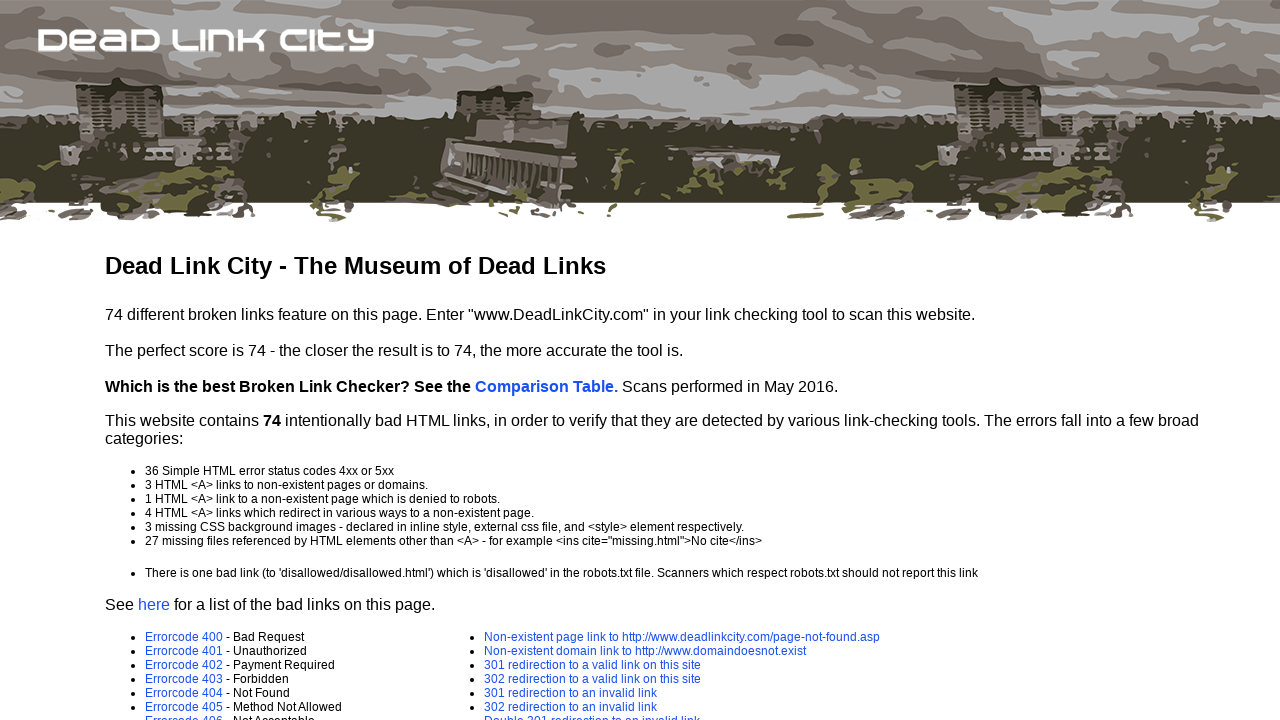

Retrieved href attribute from link 1
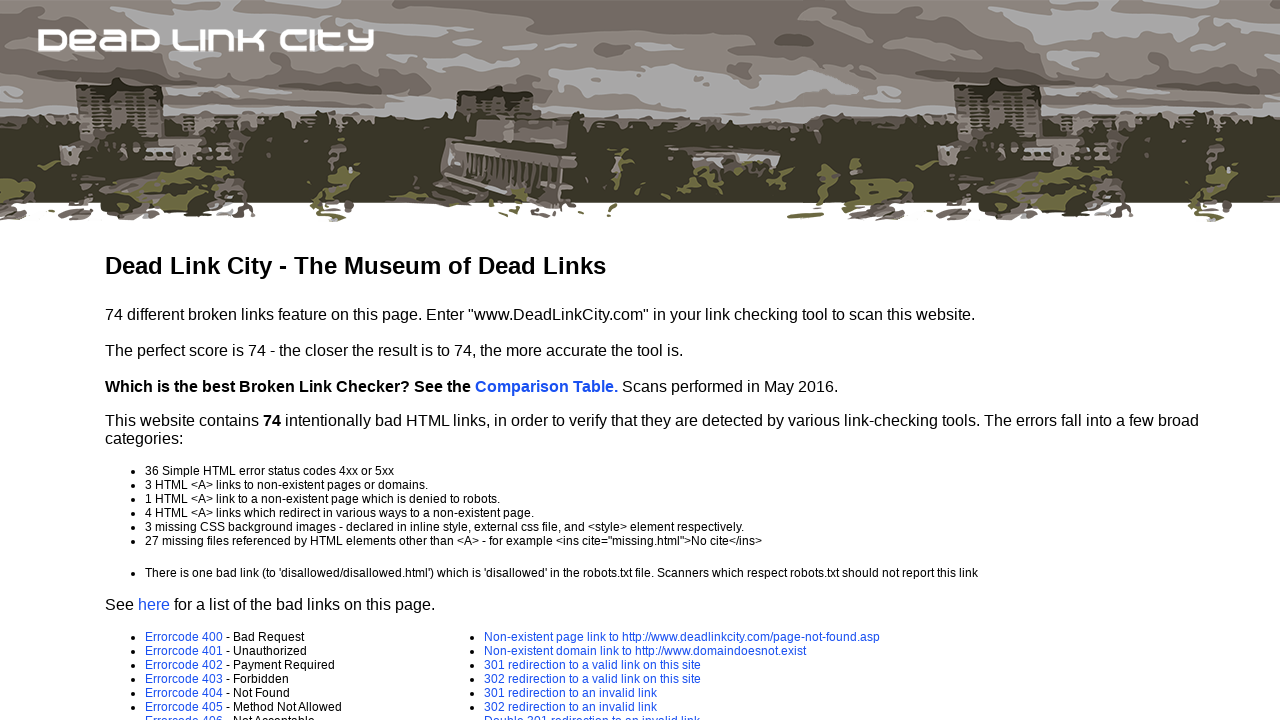

Retrieved href attribute from link 2
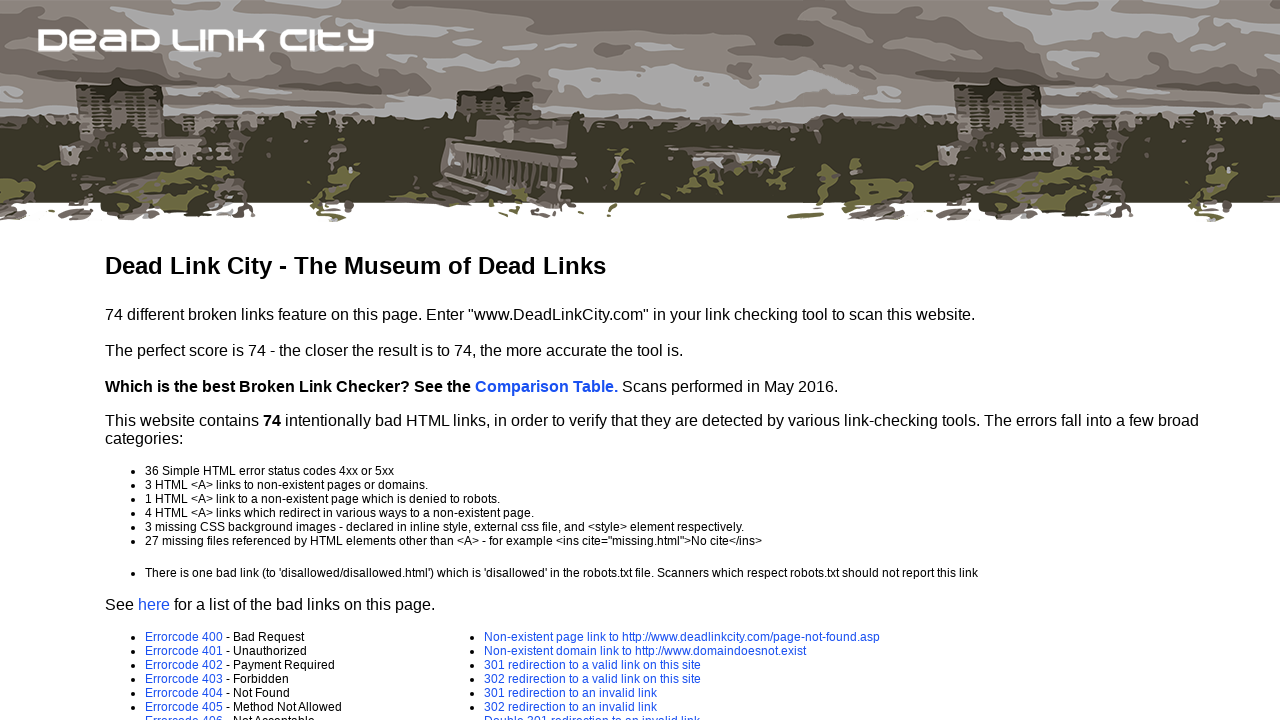

Retrieved href attribute from link 3
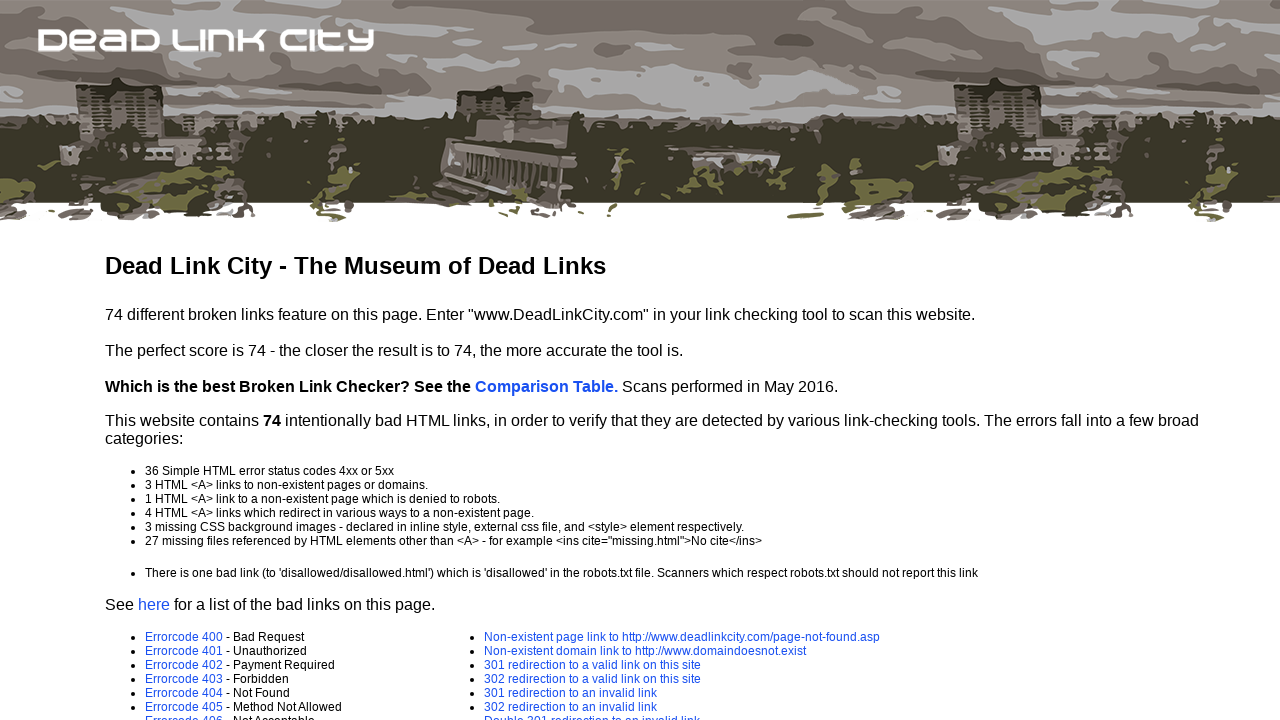

Retrieved href attribute from link 4
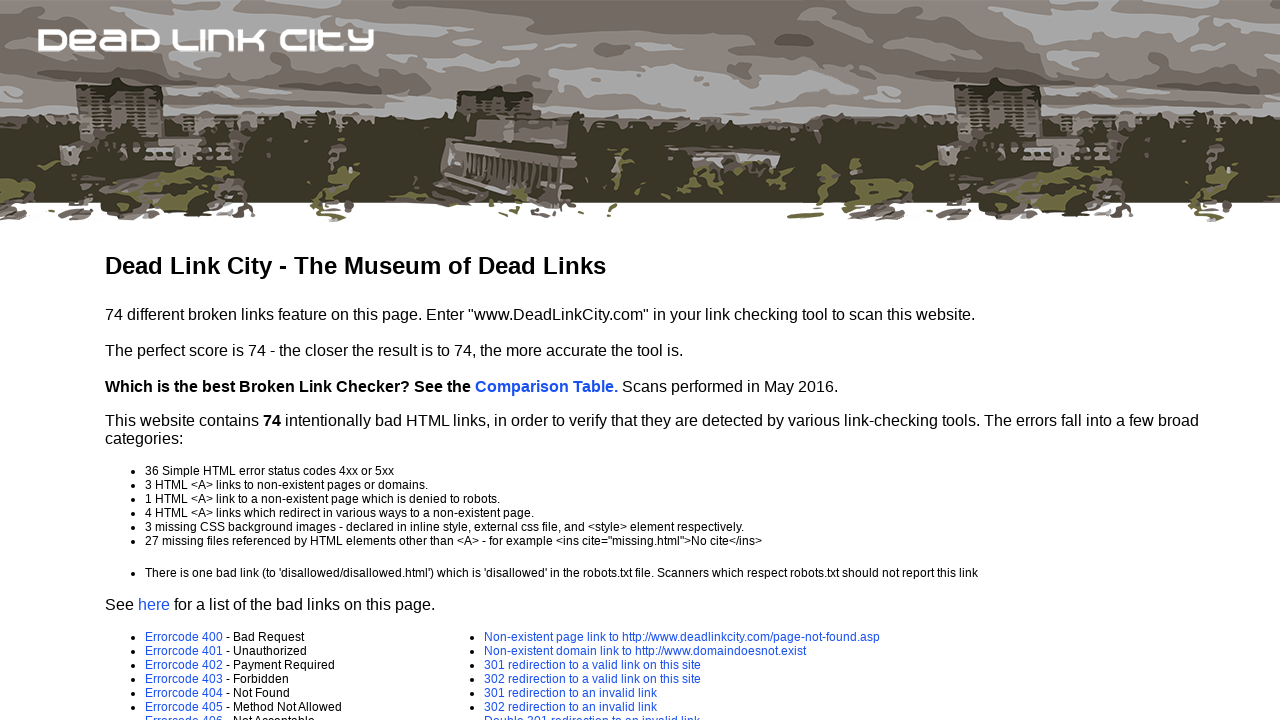

Retrieved href attribute from link 5
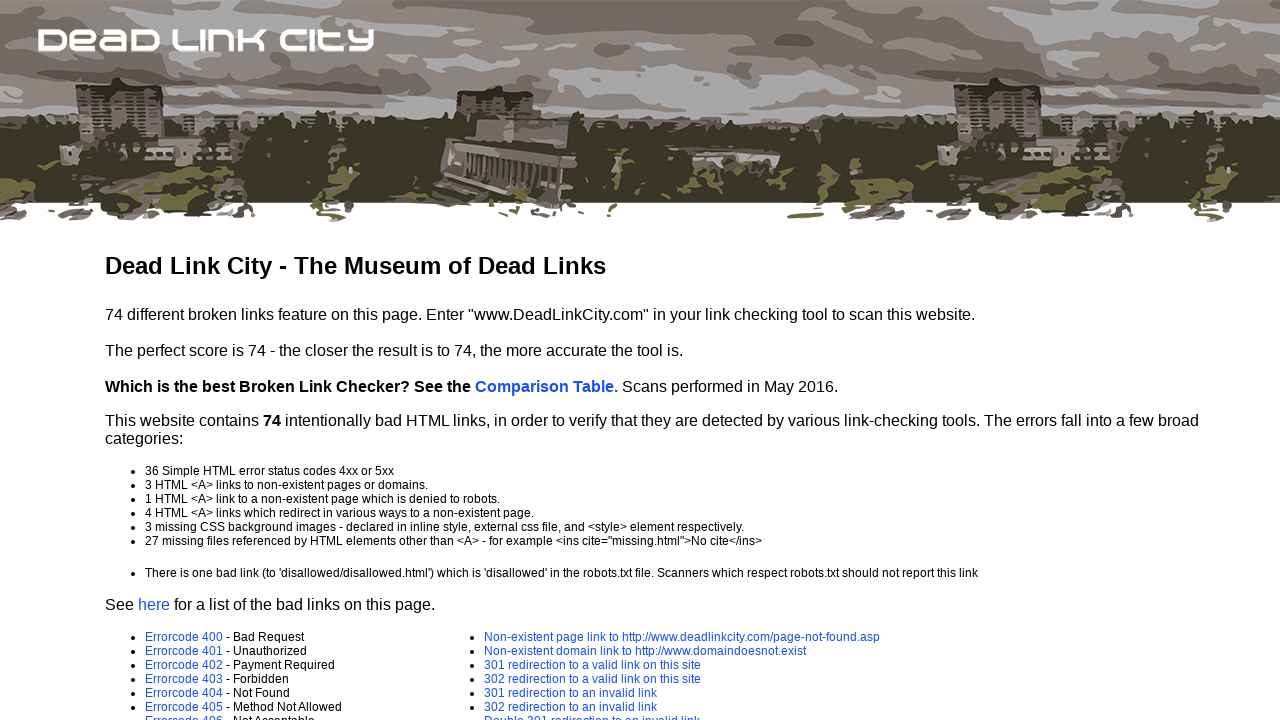

Retrieved href attribute from link 6
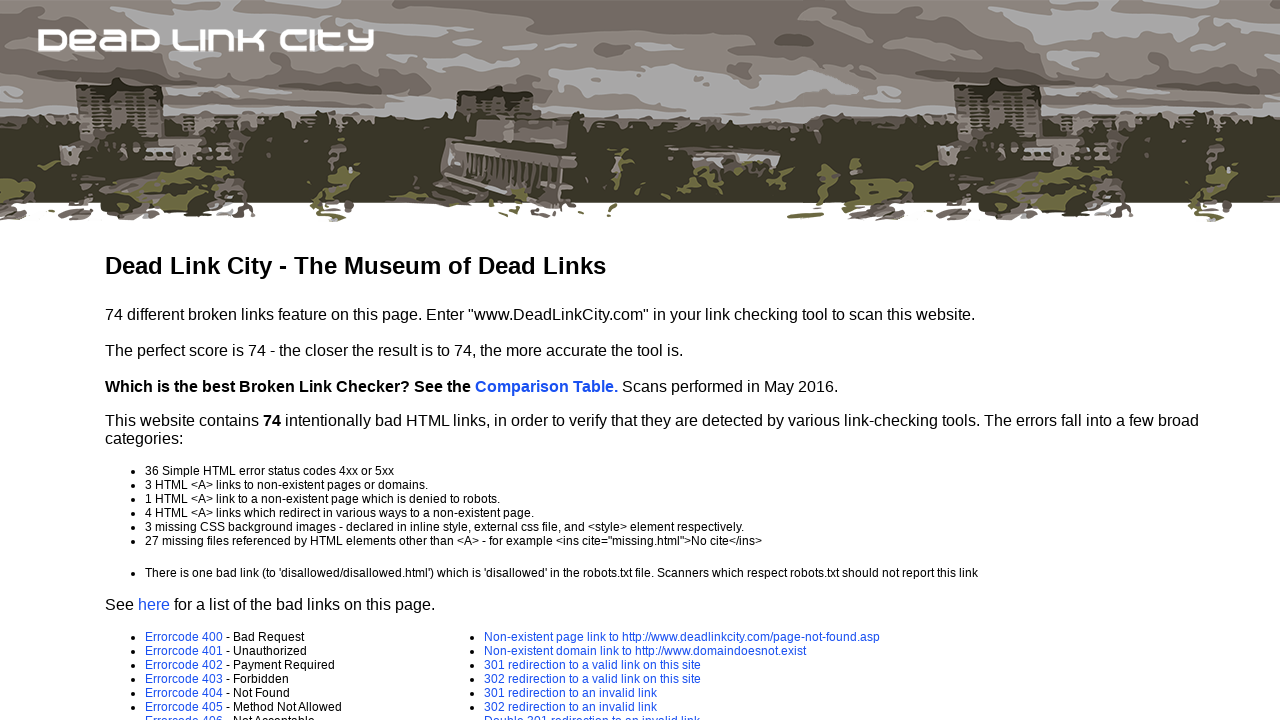

Retrieved href attribute from link 7
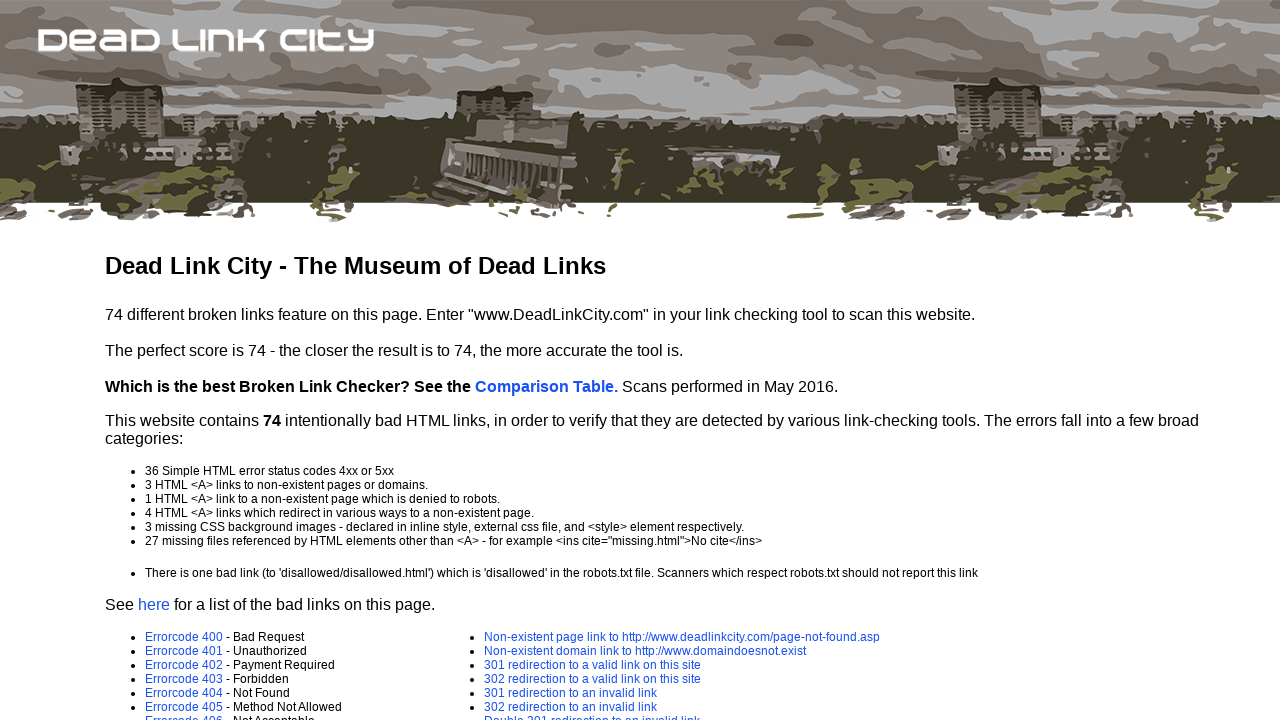

Retrieved href attribute from link 8
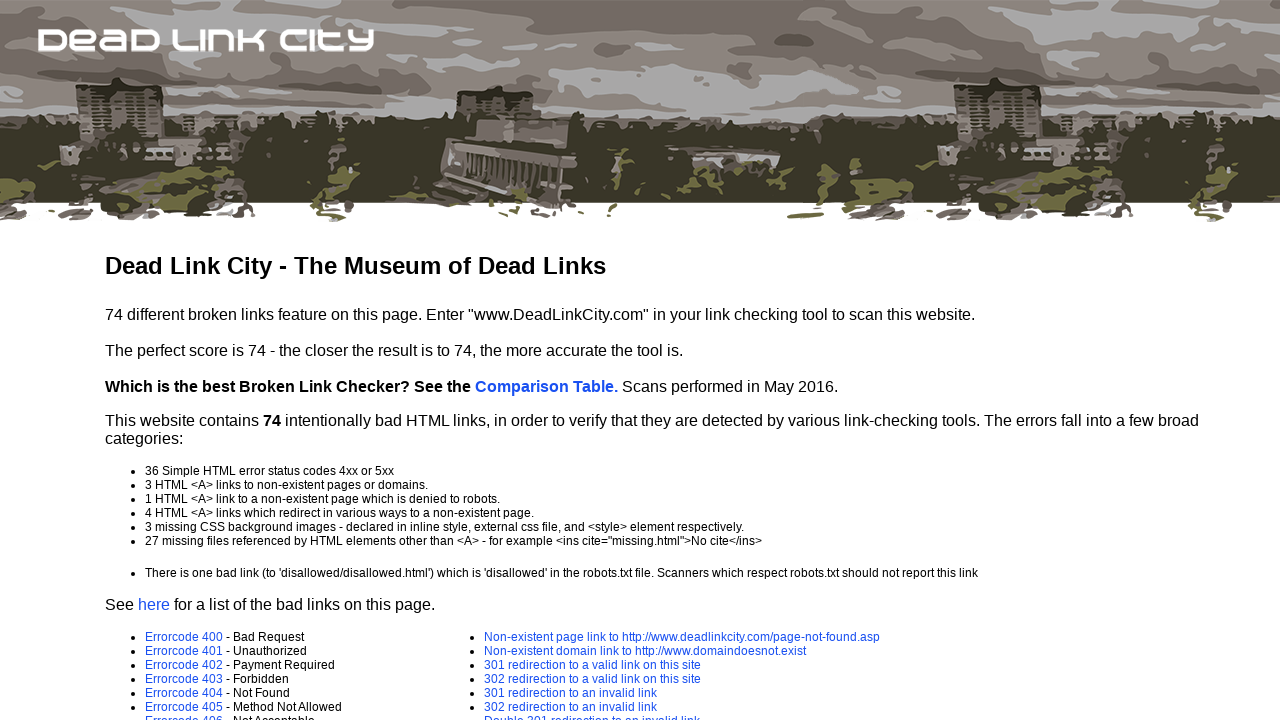

Retrieved href attribute from link 9
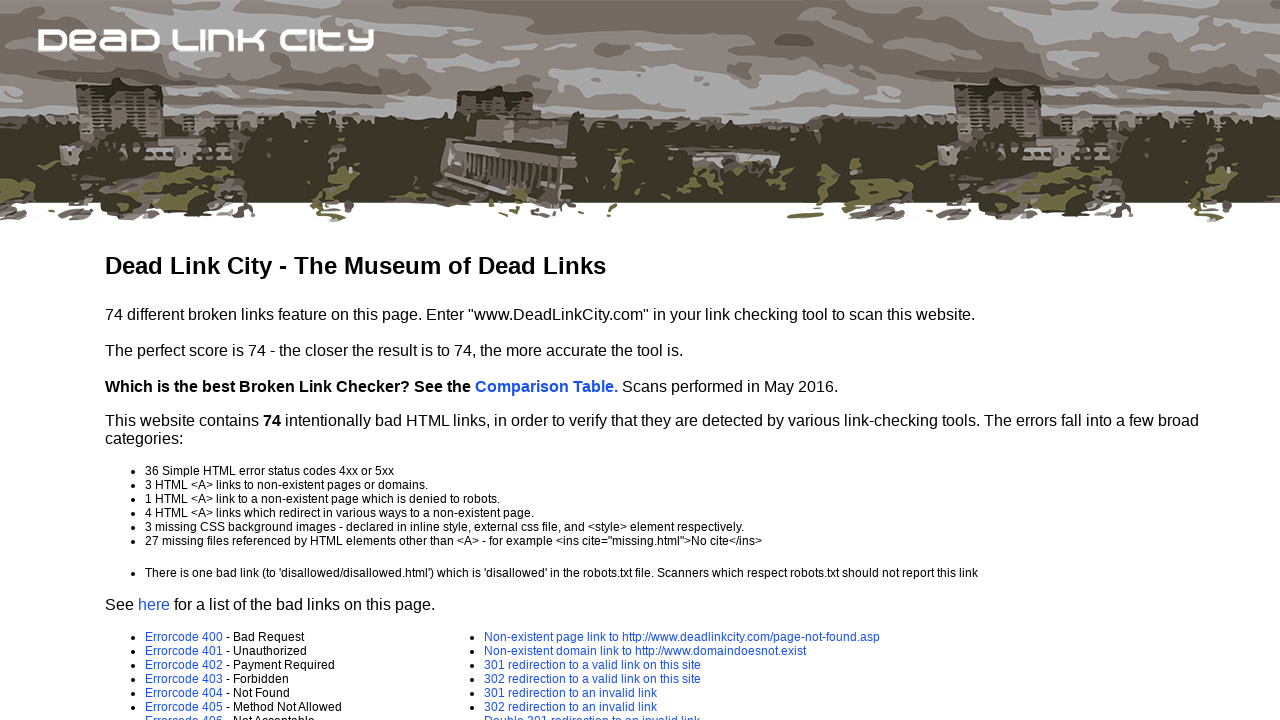

Retrieved href attribute from link 10
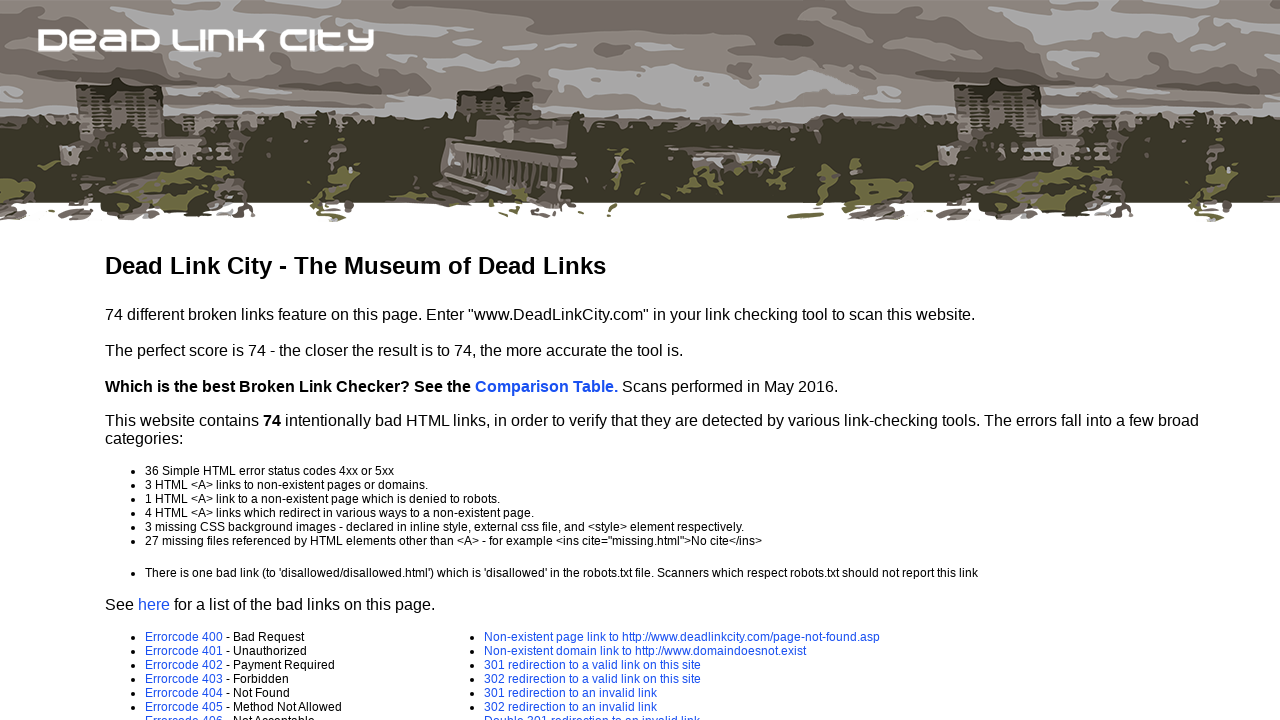

Retrieved href attribute from link 11
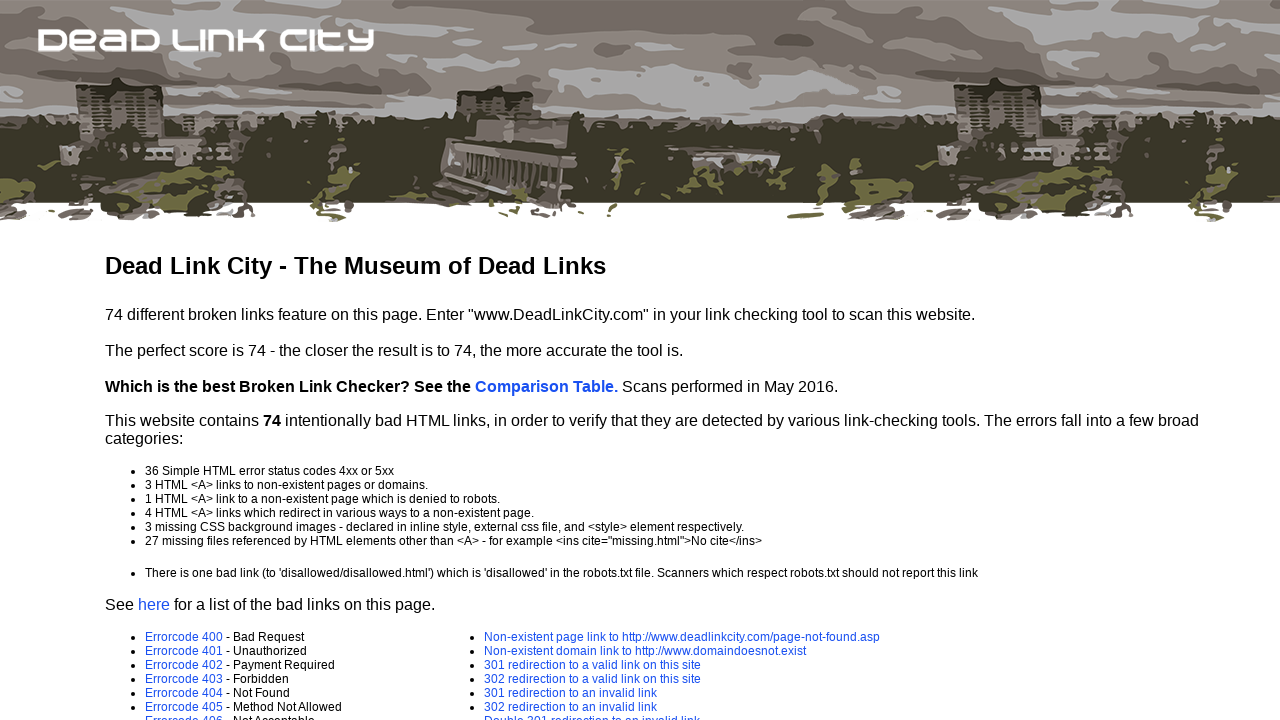

Retrieved href attribute from link 12
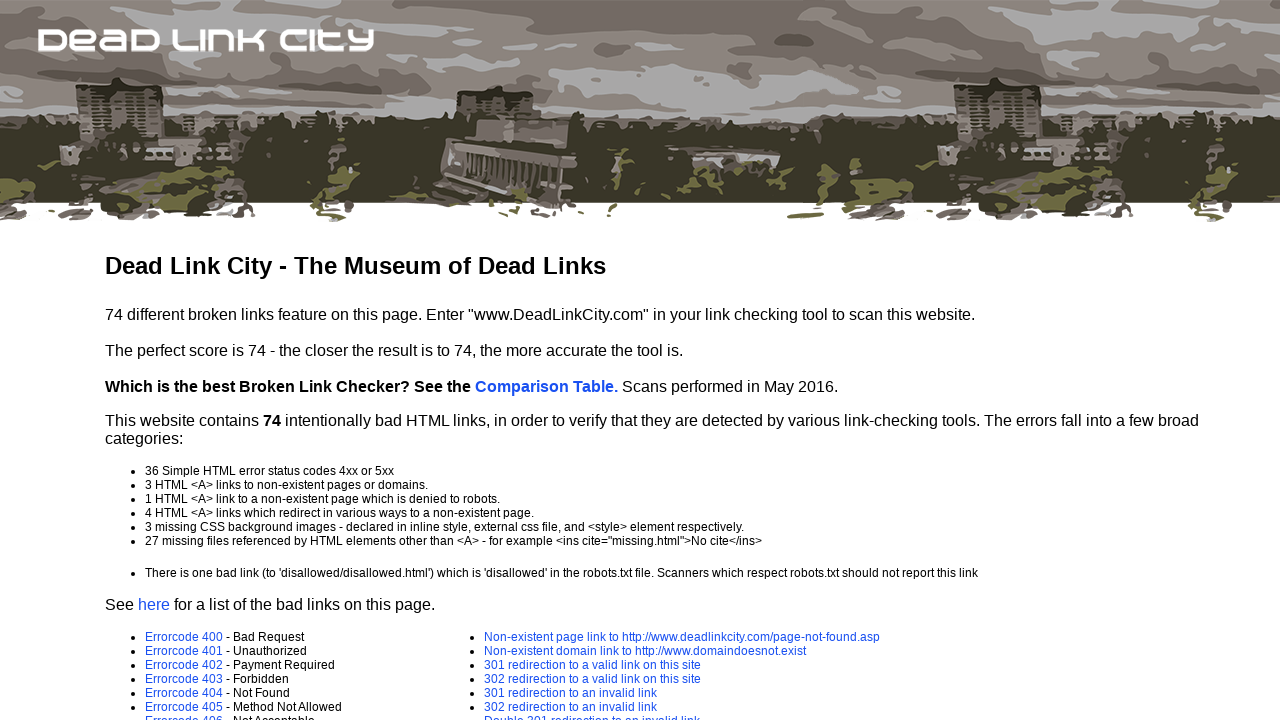

Retrieved href attribute from link 13
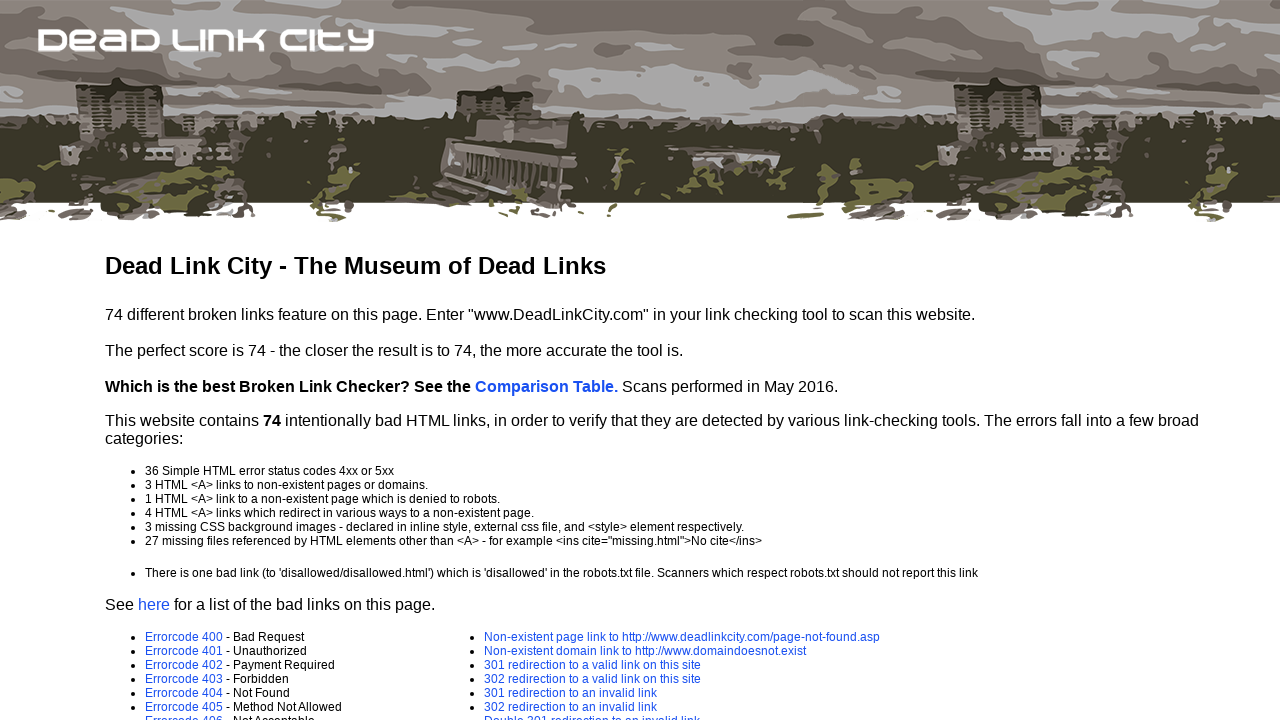

Retrieved href attribute from link 14
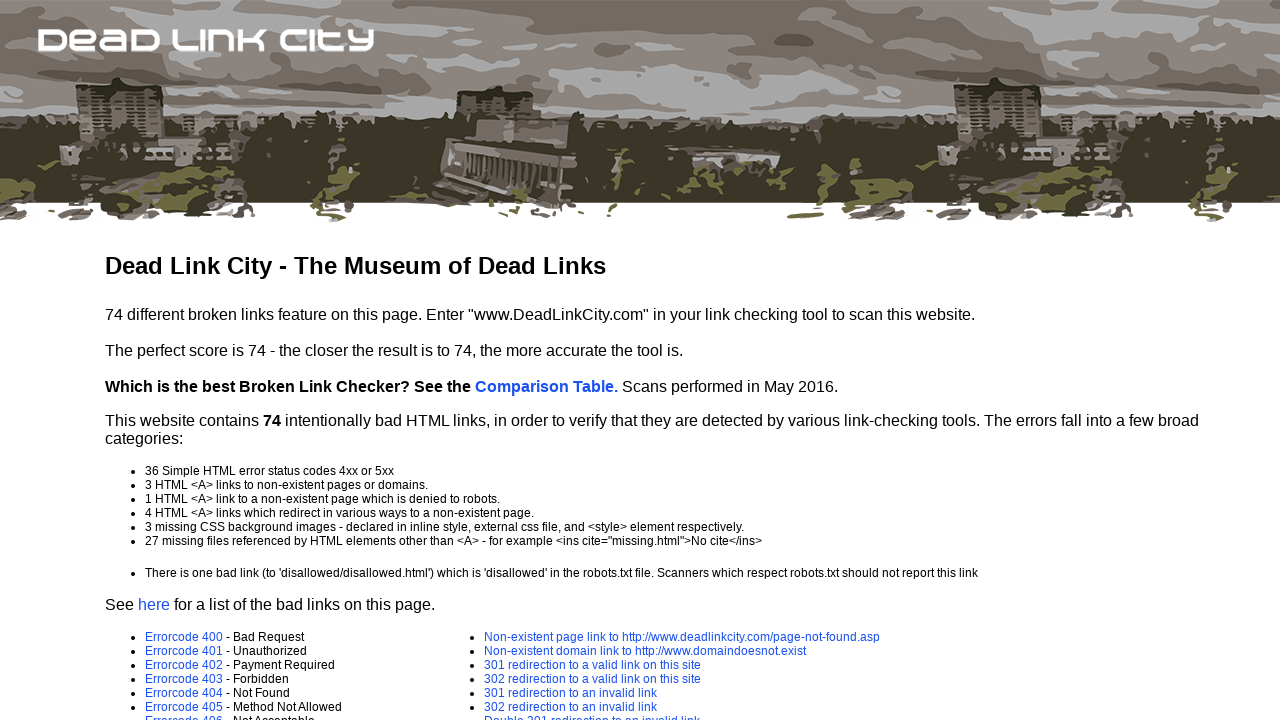

Retrieved href attribute from link 15
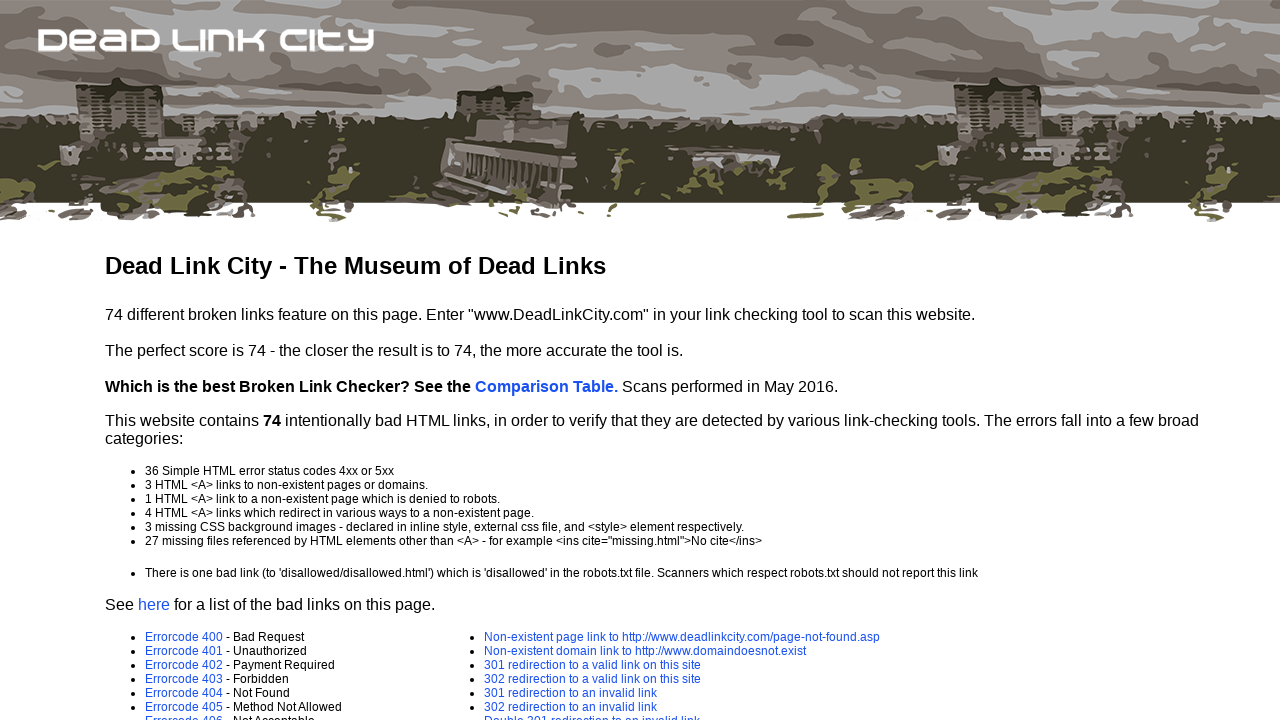

Retrieved href attribute from link 16
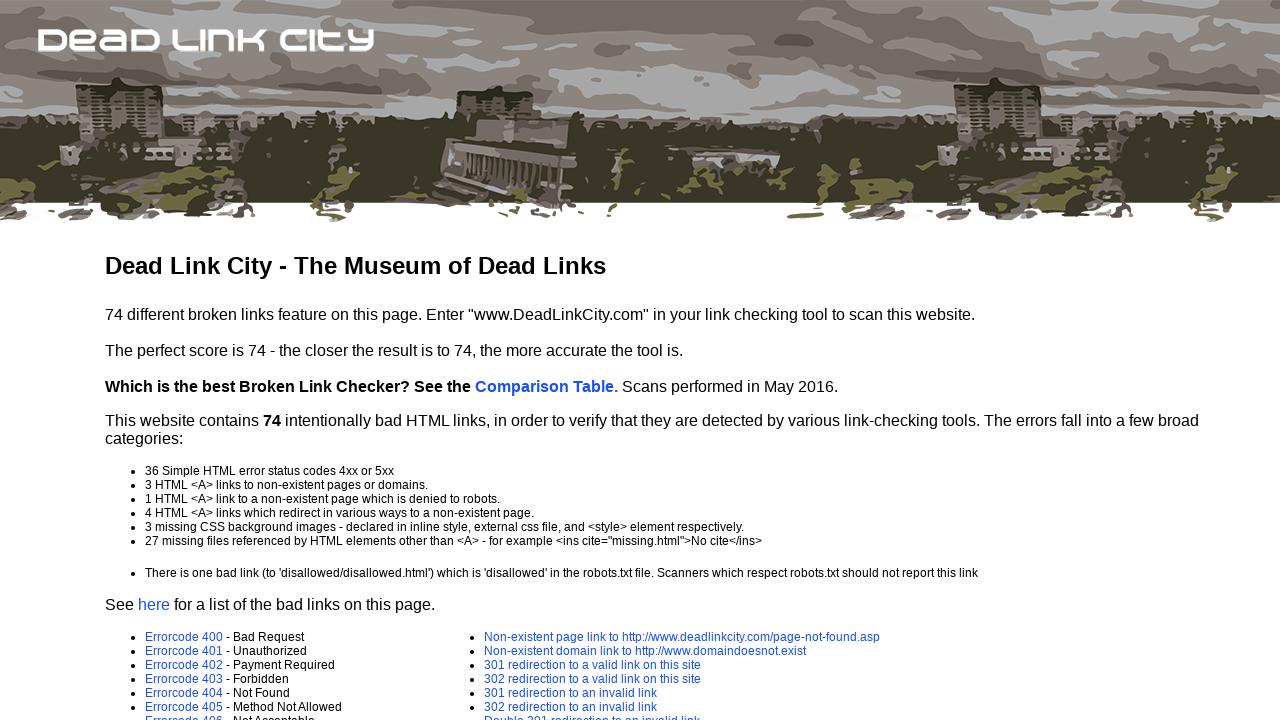

Retrieved href attribute from link 17
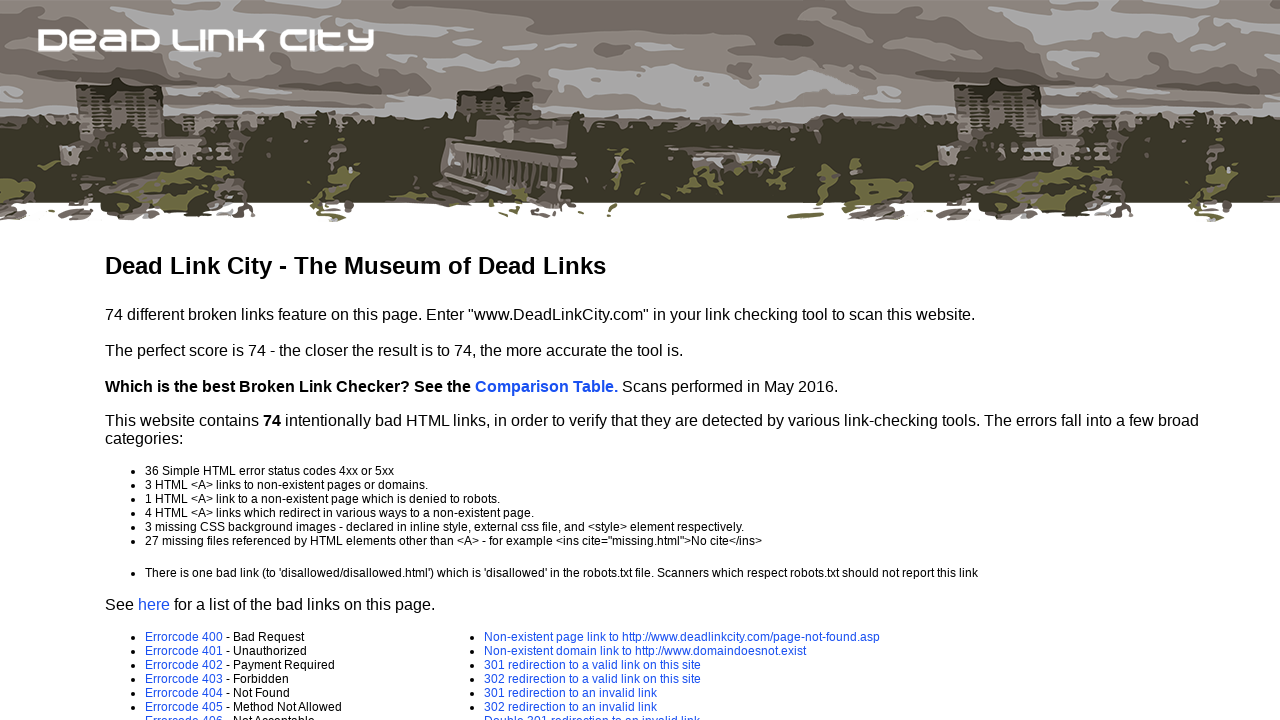

Retrieved href attribute from link 18
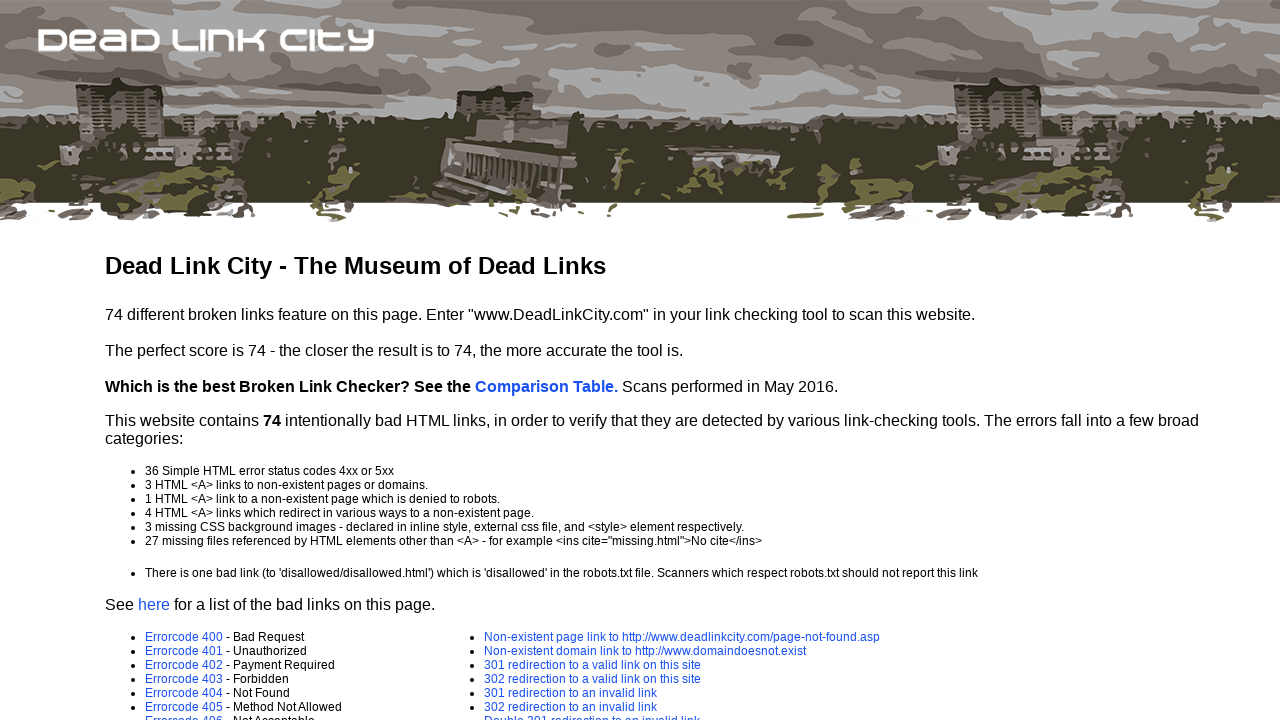

Retrieved href attribute from link 19
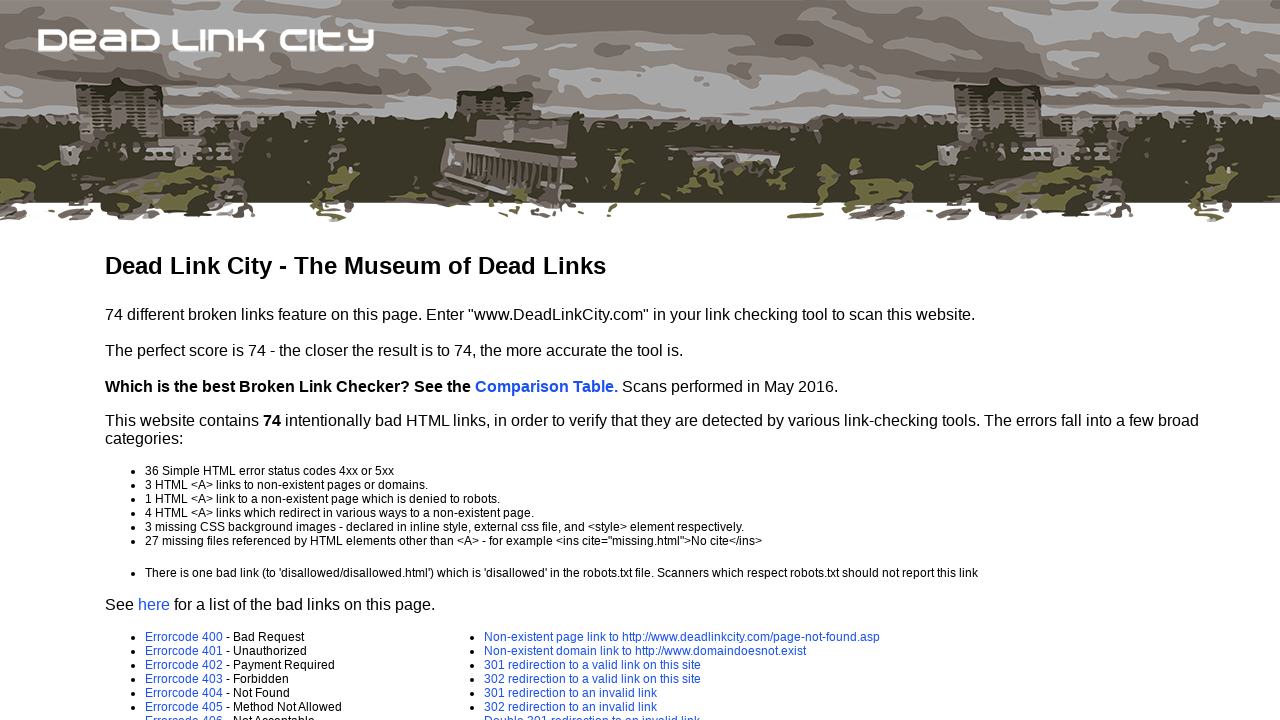

Retrieved href attribute from link 20
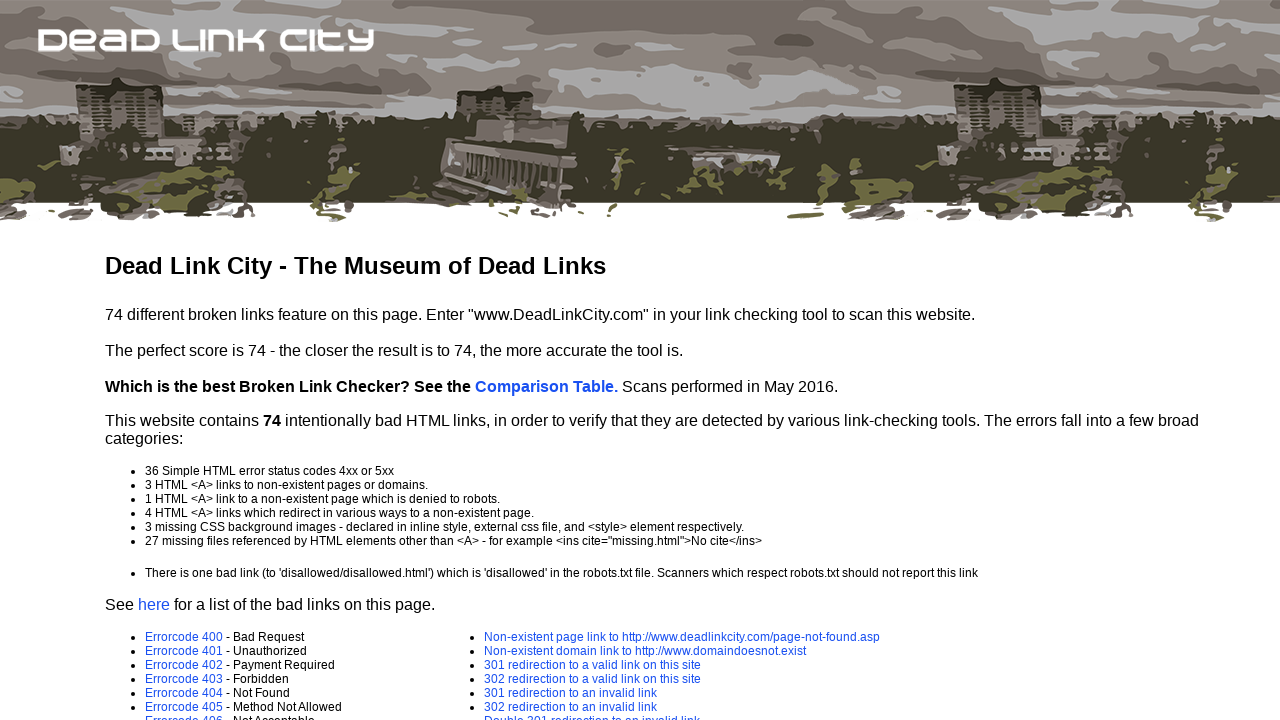

Retrieved href attribute from link 21
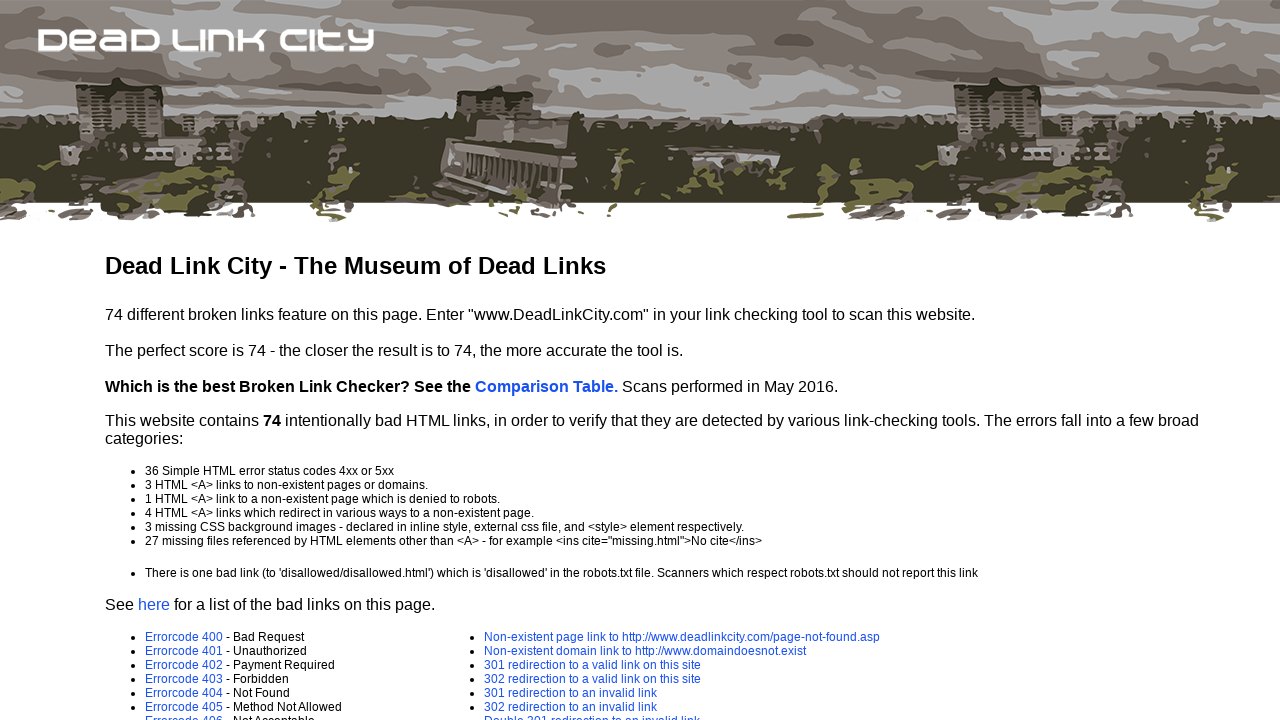

Retrieved href attribute from link 22
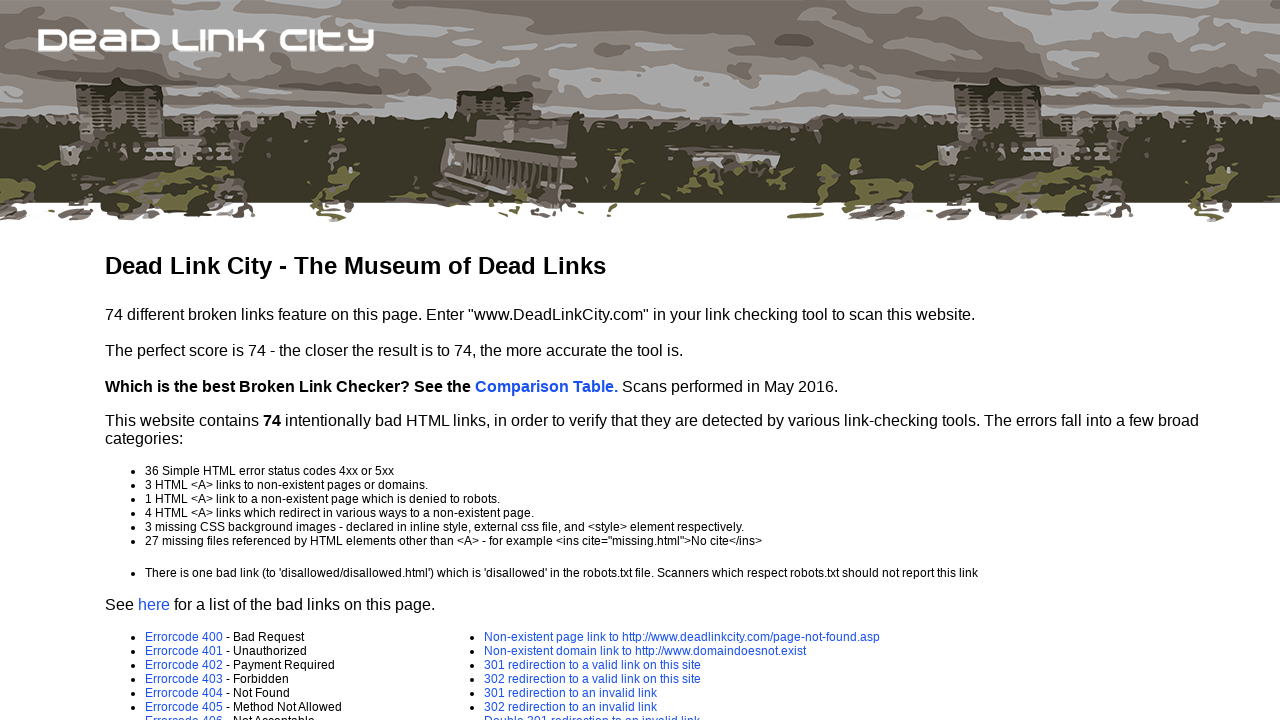

Retrieved href attribute from link 23
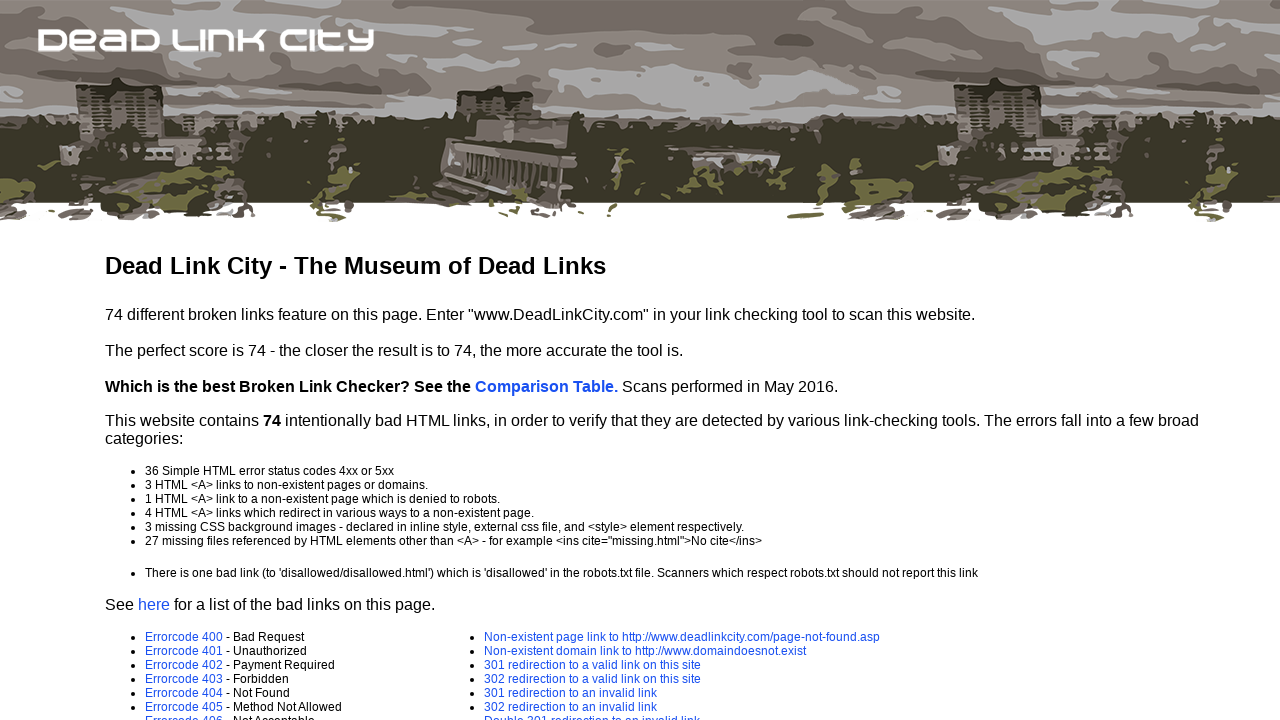

Retrieved href attribute from link 24
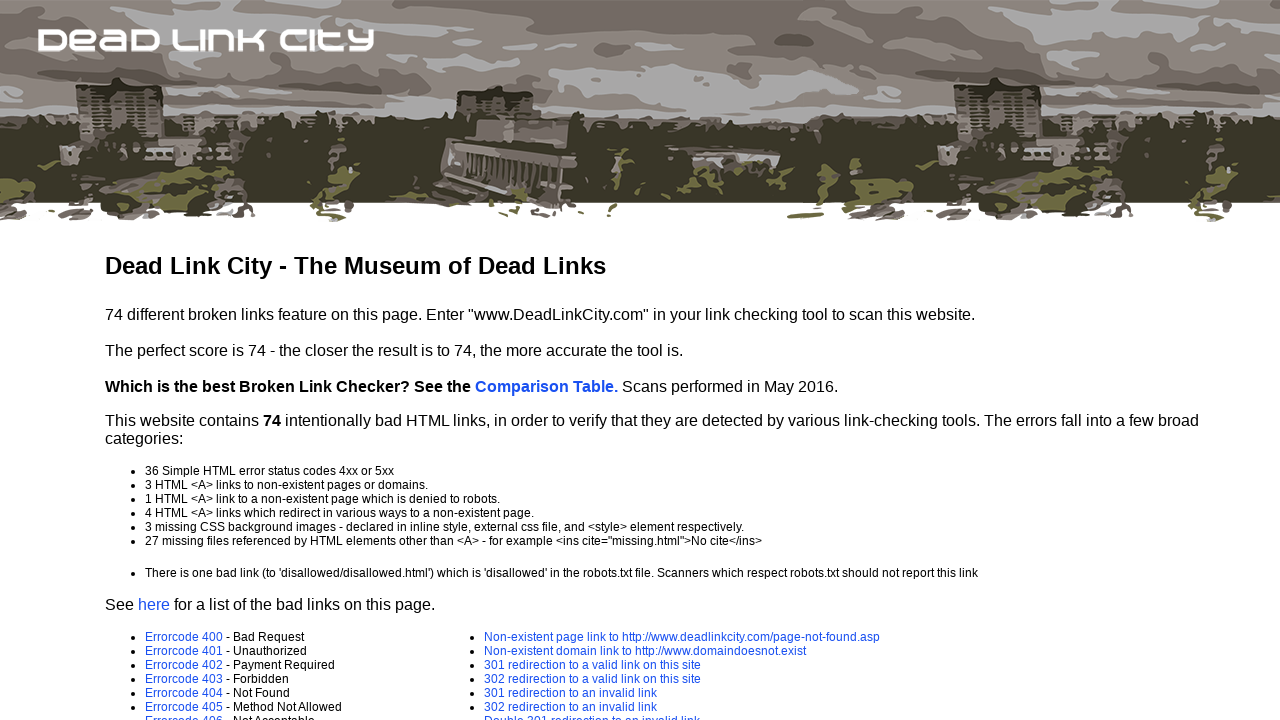

Retrieved href attribute from link 25
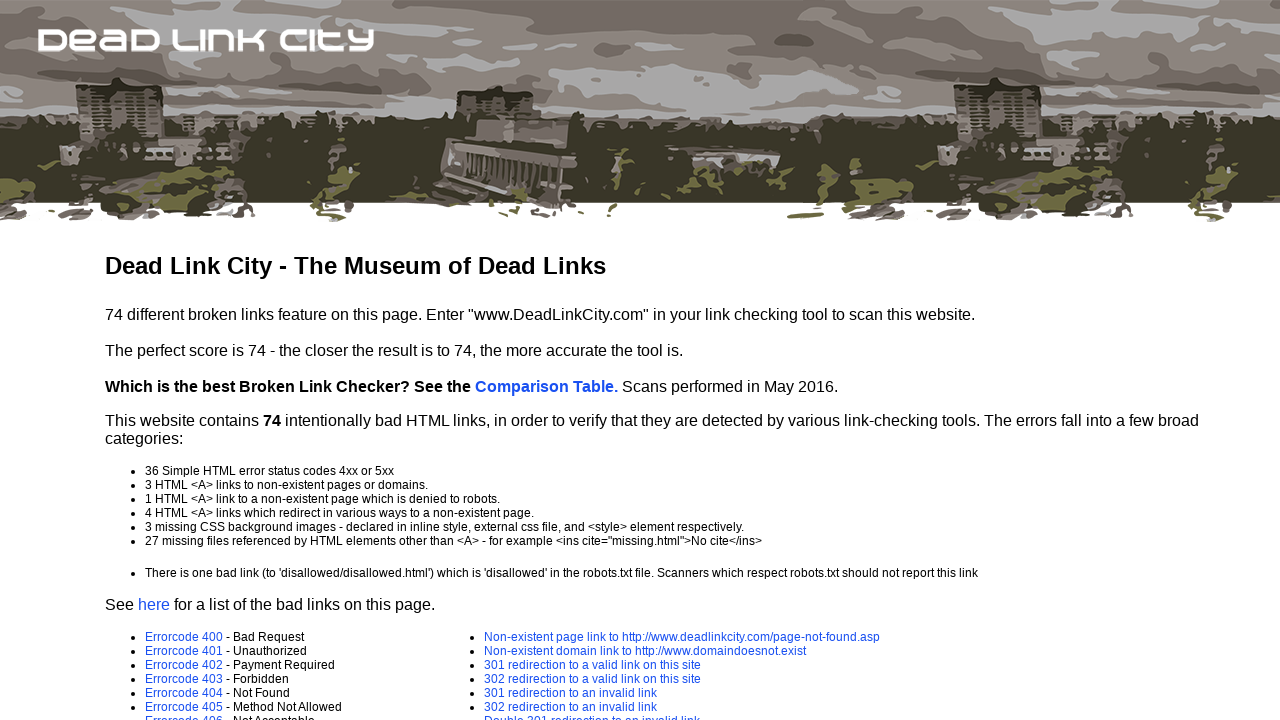

Retrieved href attribute from link 26
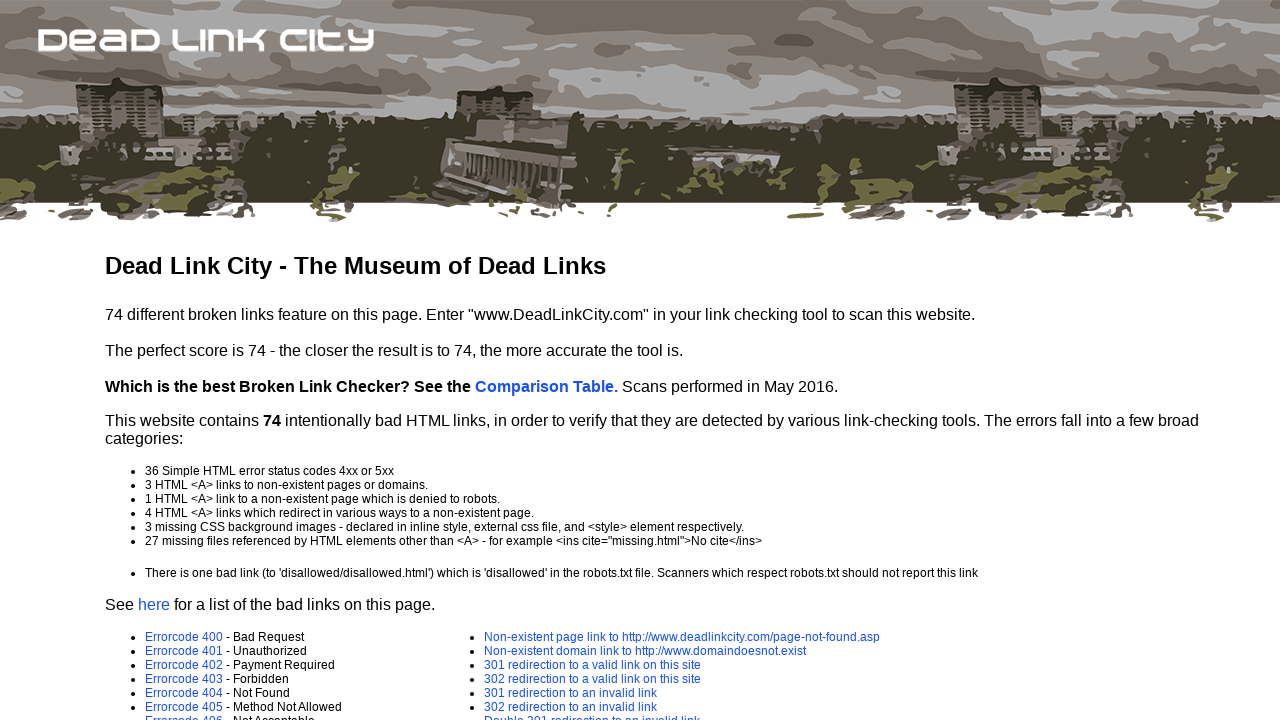

Retrieved href attribute from link 27
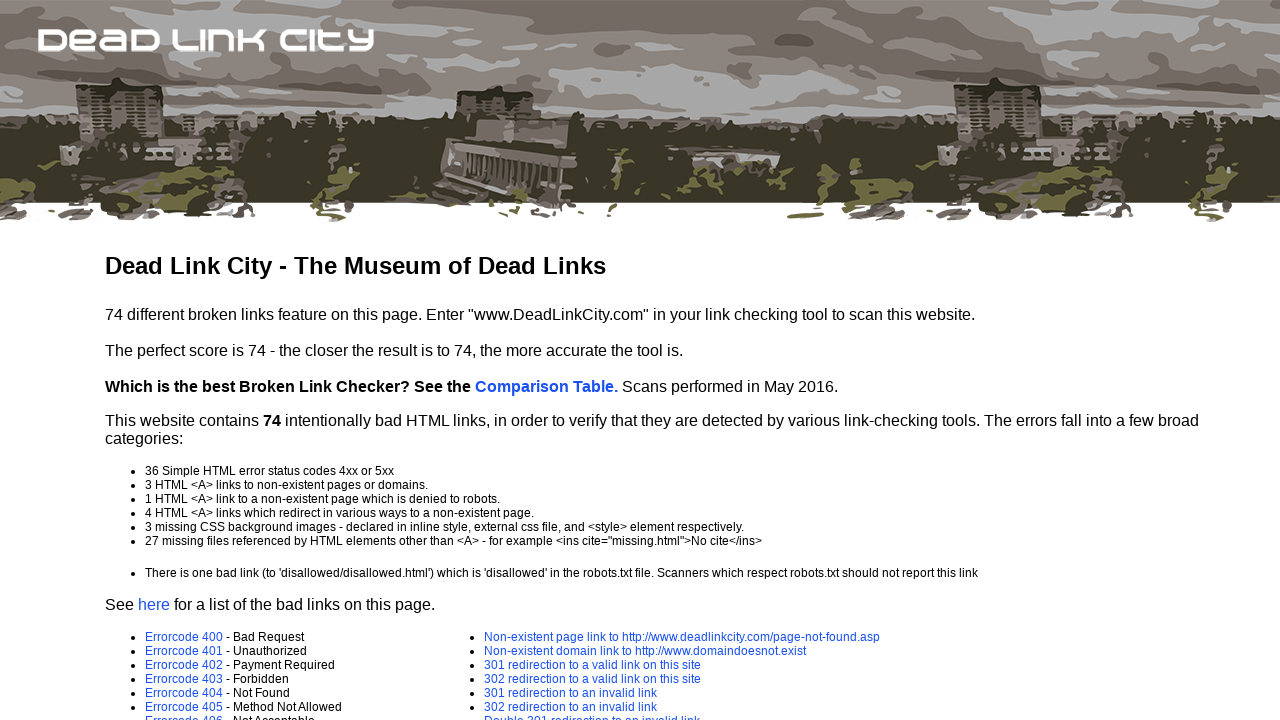

Retrieved href attribute from link 28
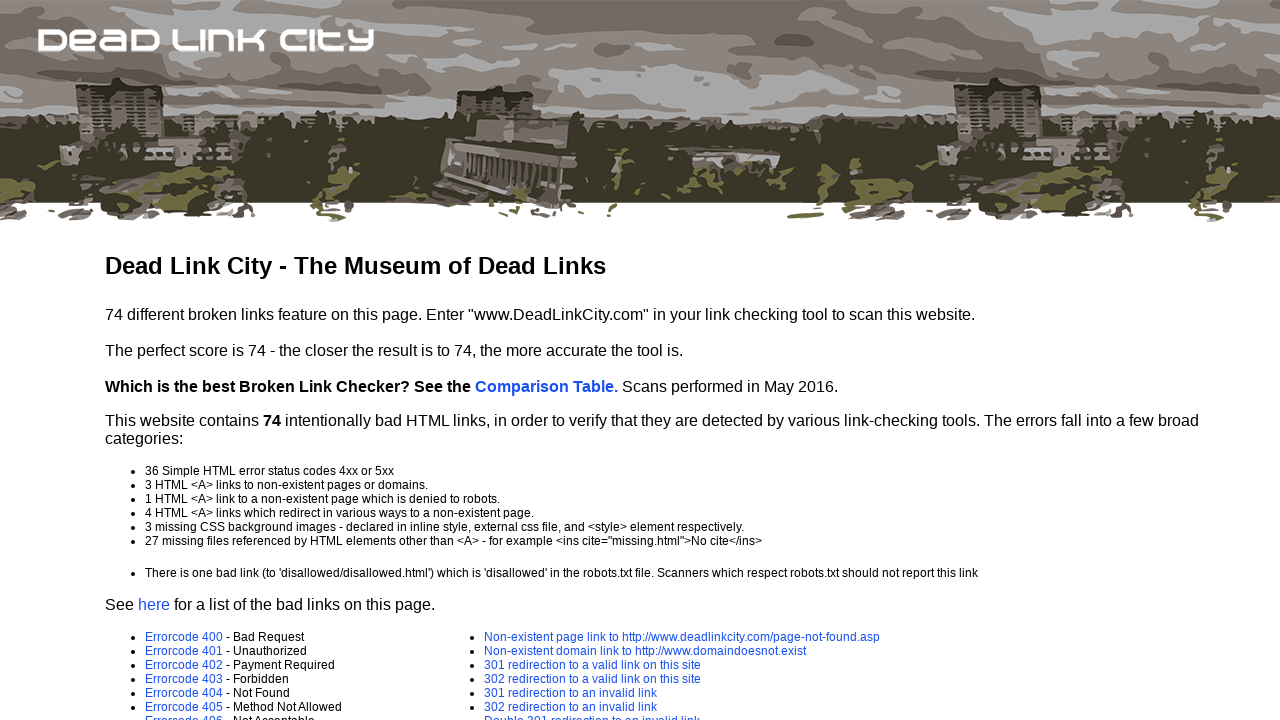

Retrieved href attribute from link 29
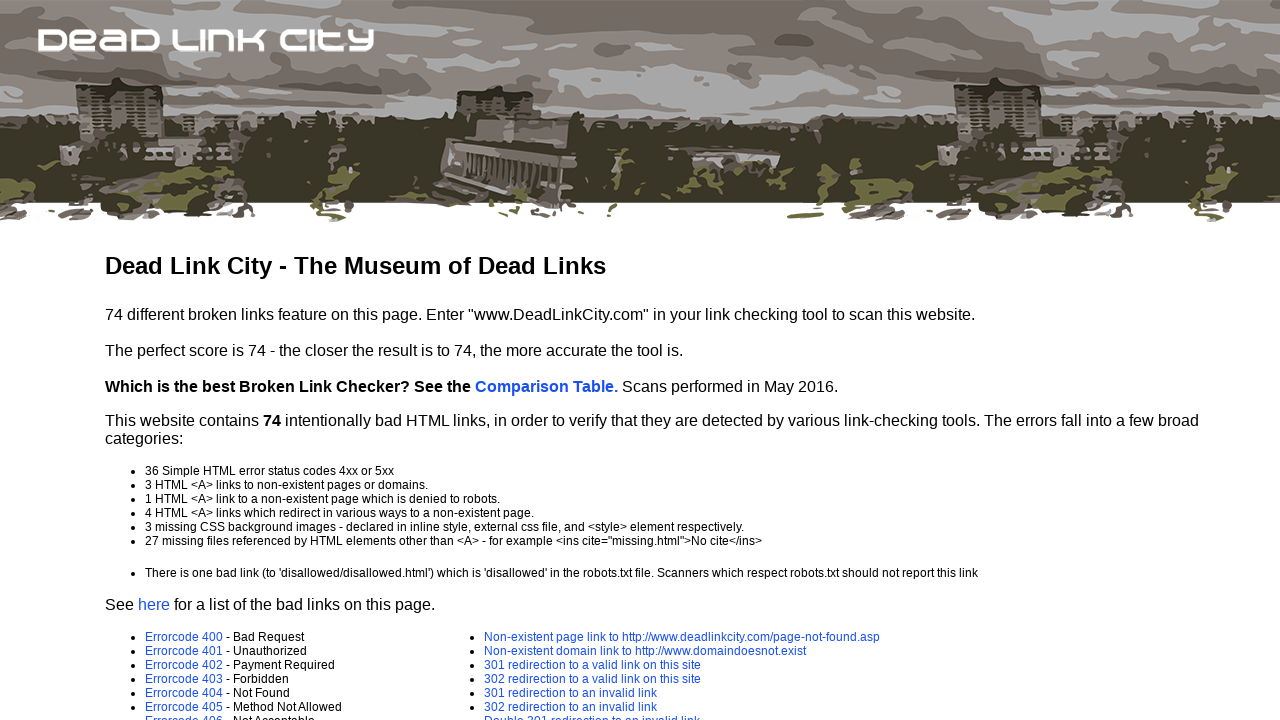

Retrieved href attribute from link 30
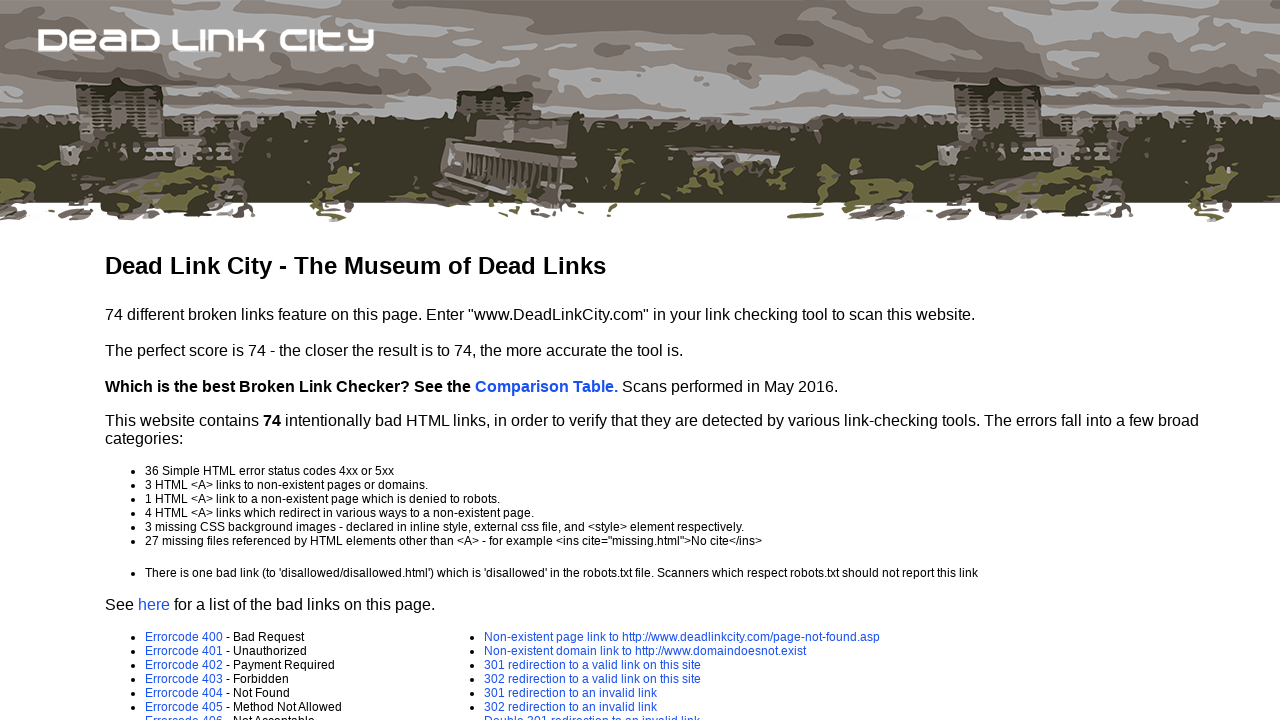

Retrieved href attribute from link 31
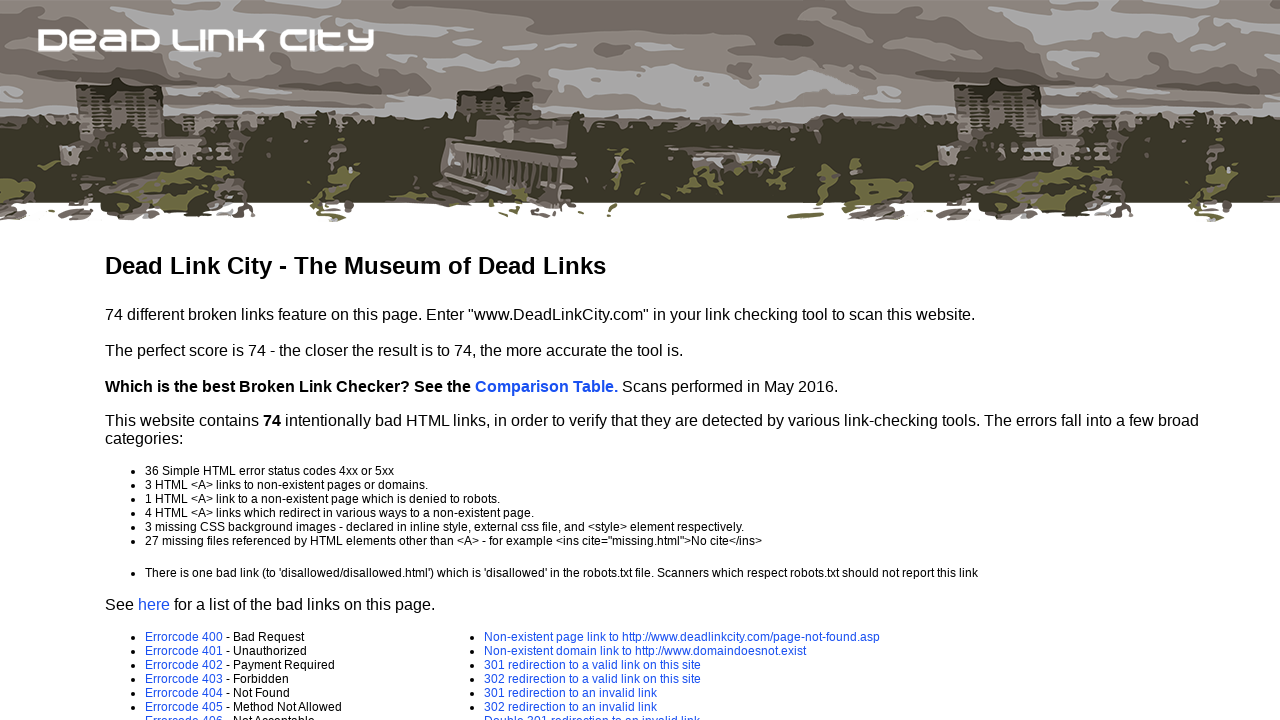

Retrieved href attribute from link 32
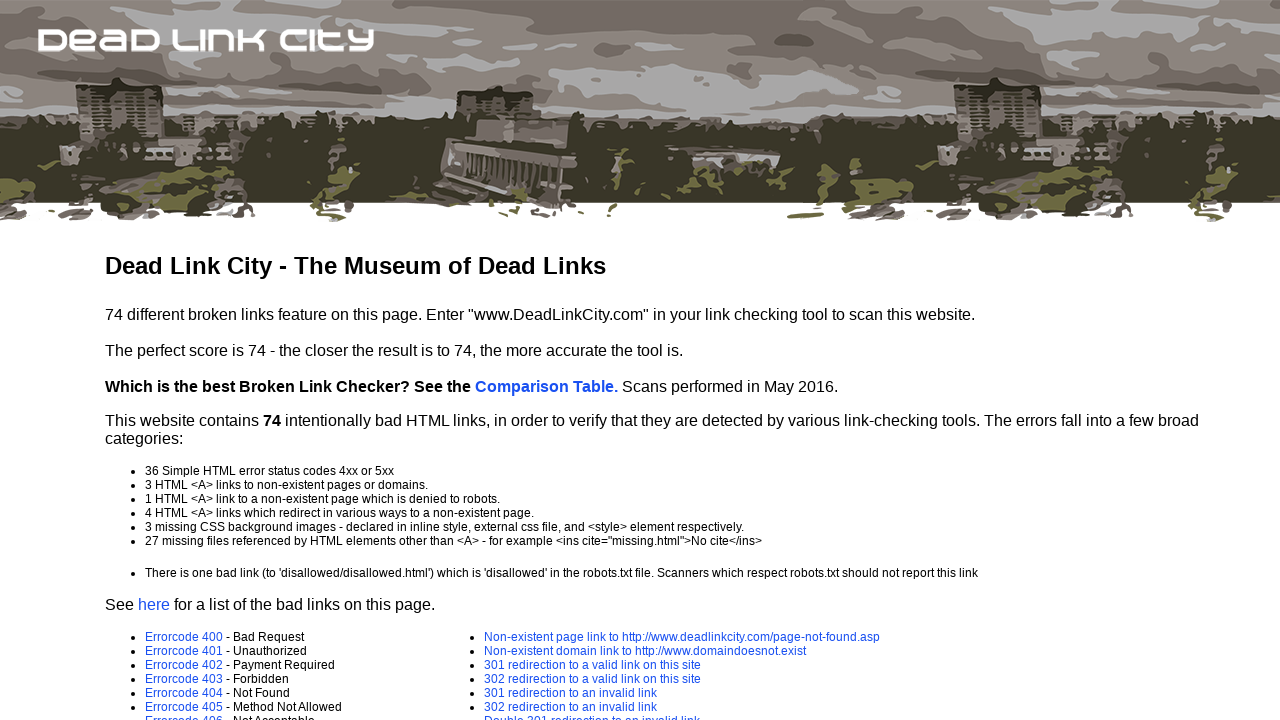

Retrieved href attribute from link 33
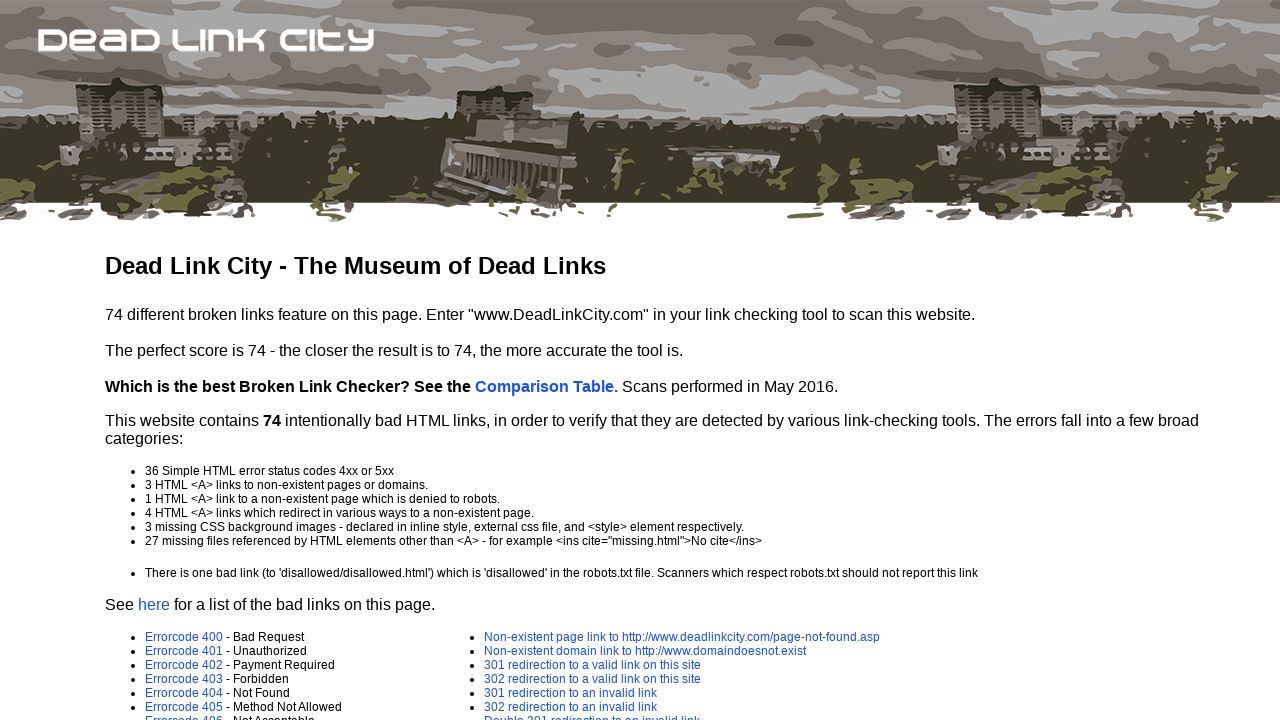

Retrieved href attribute from link 34
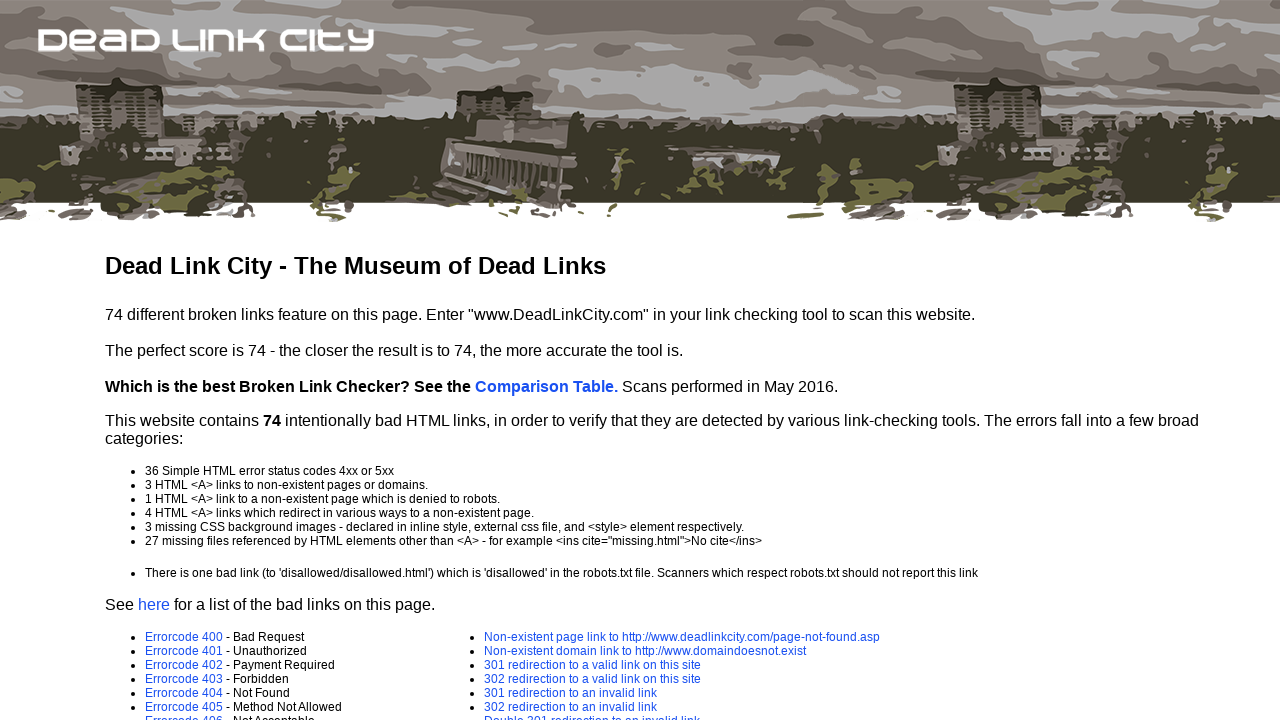

Retrieved href attribute from link 35
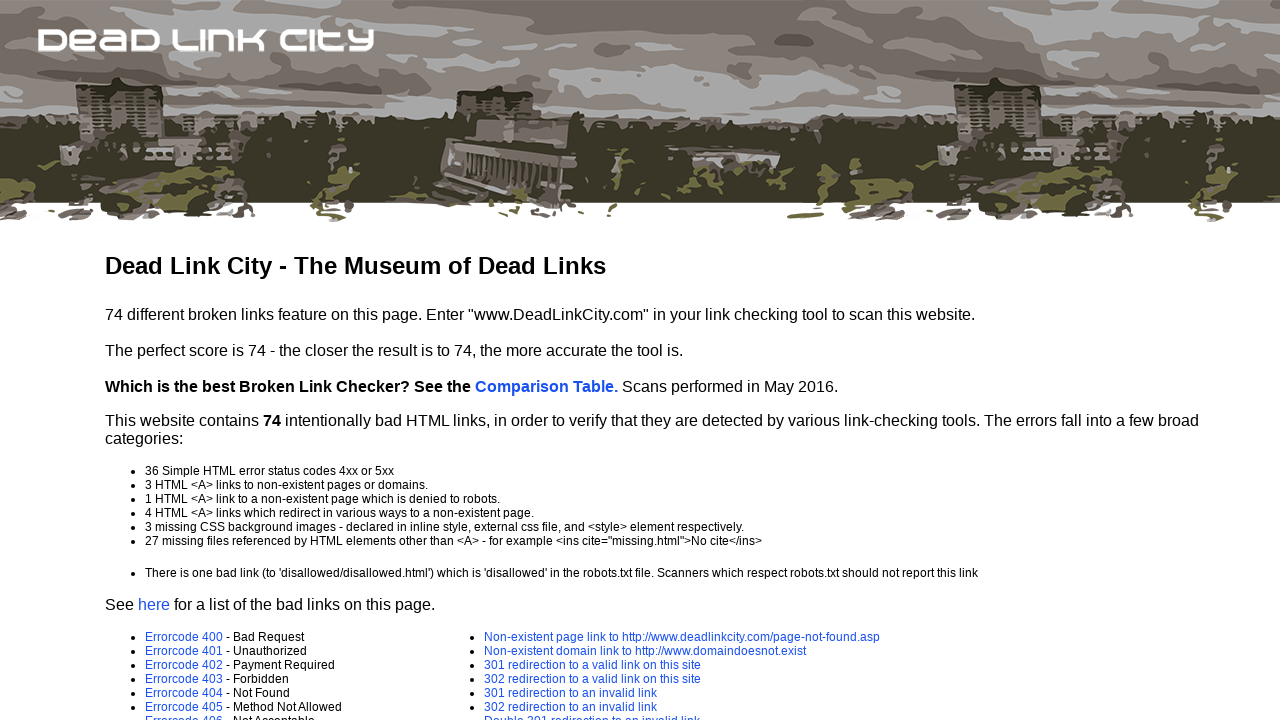

Retrieved href attribute from link 36
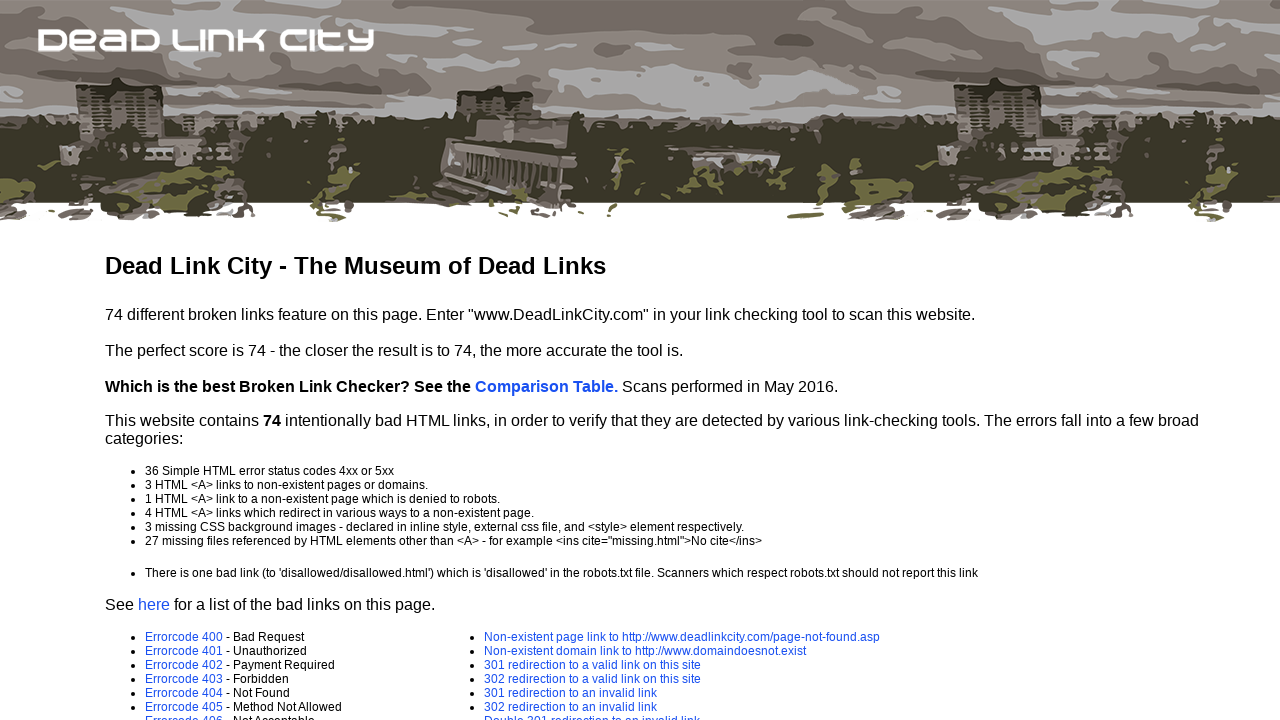

Retrieved href attribute from link 37
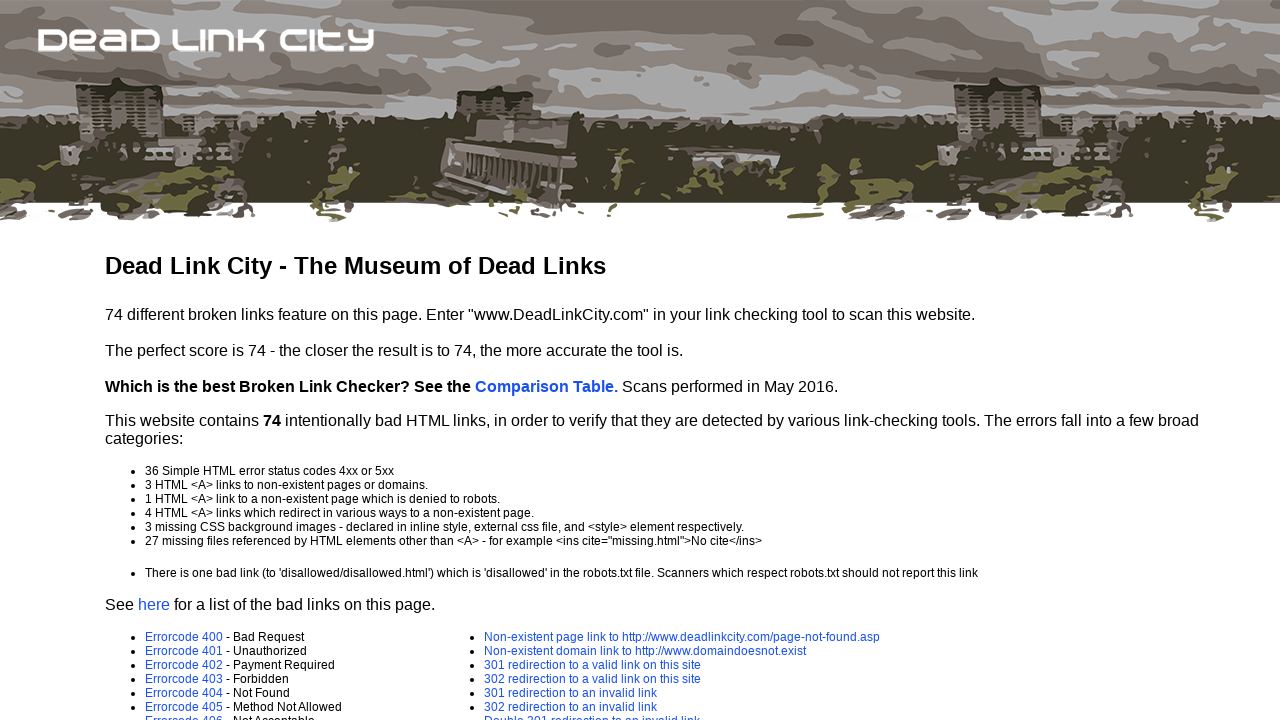

Retrieved href attribute from link 38
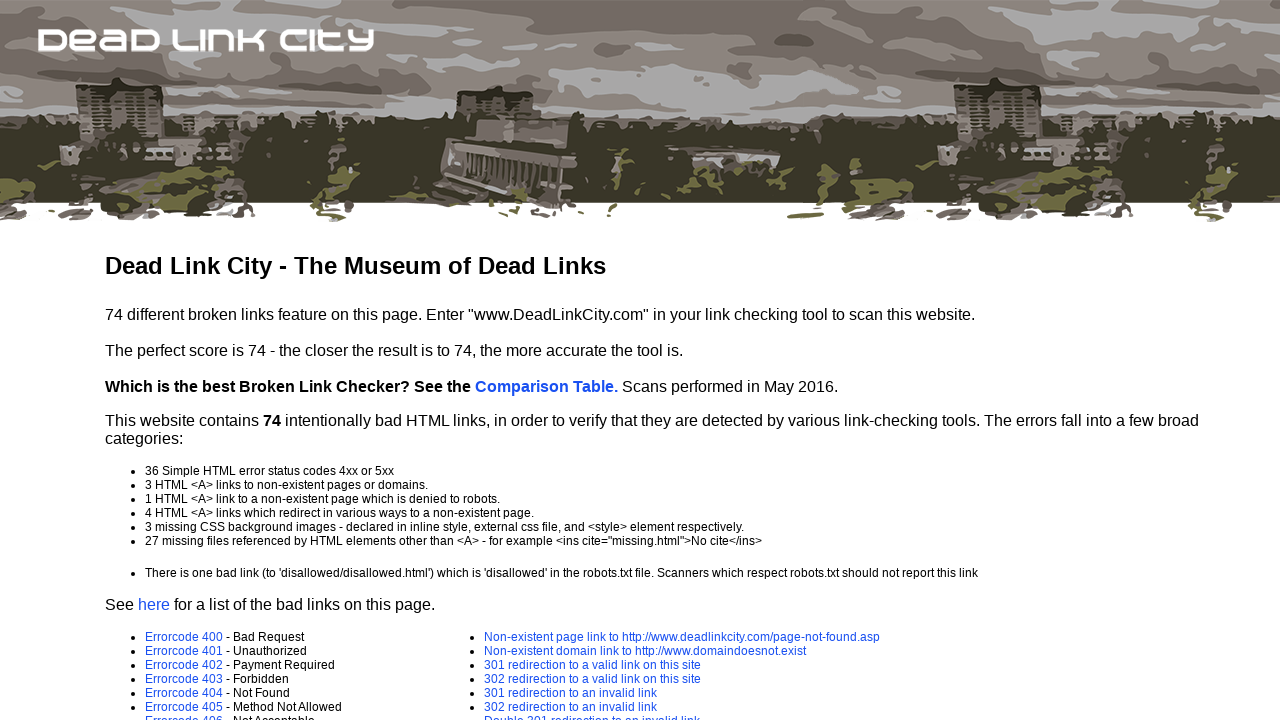

Clicked link 38 with href: http://www.deadlinkcity.com/page-not-found.asp at (682, 637) on a >> nth=37
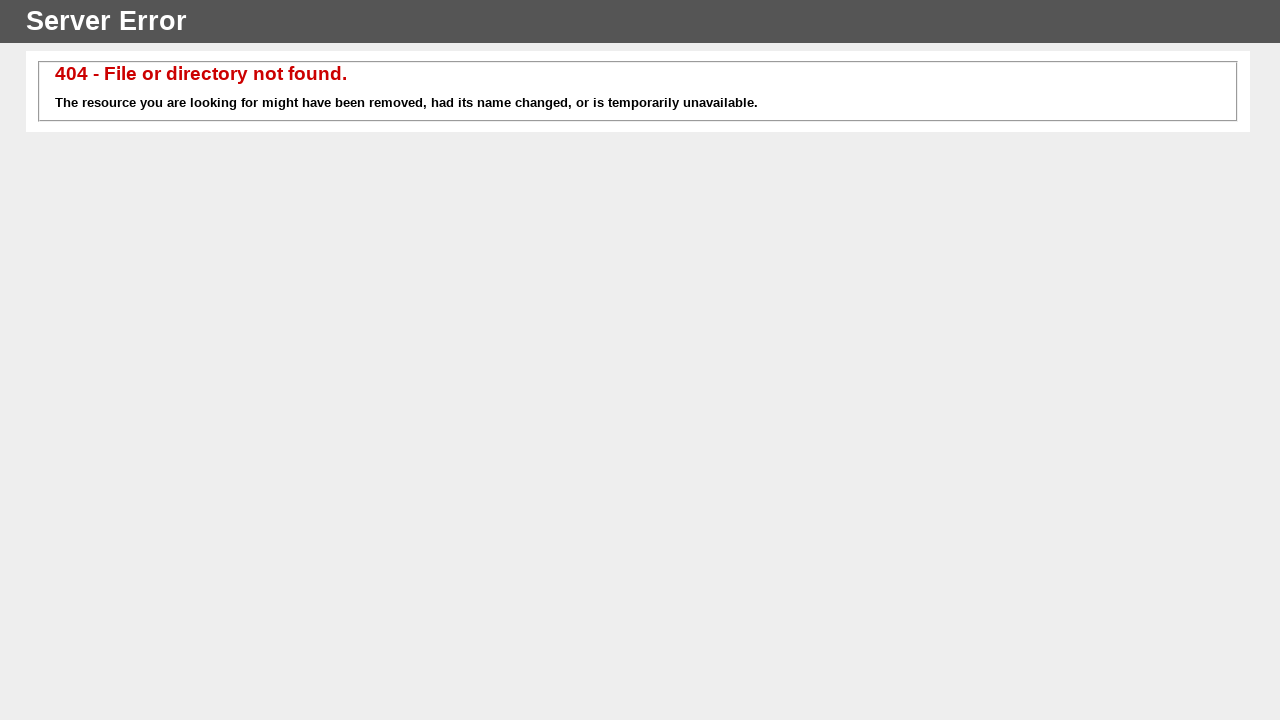

Navigated back to previous page
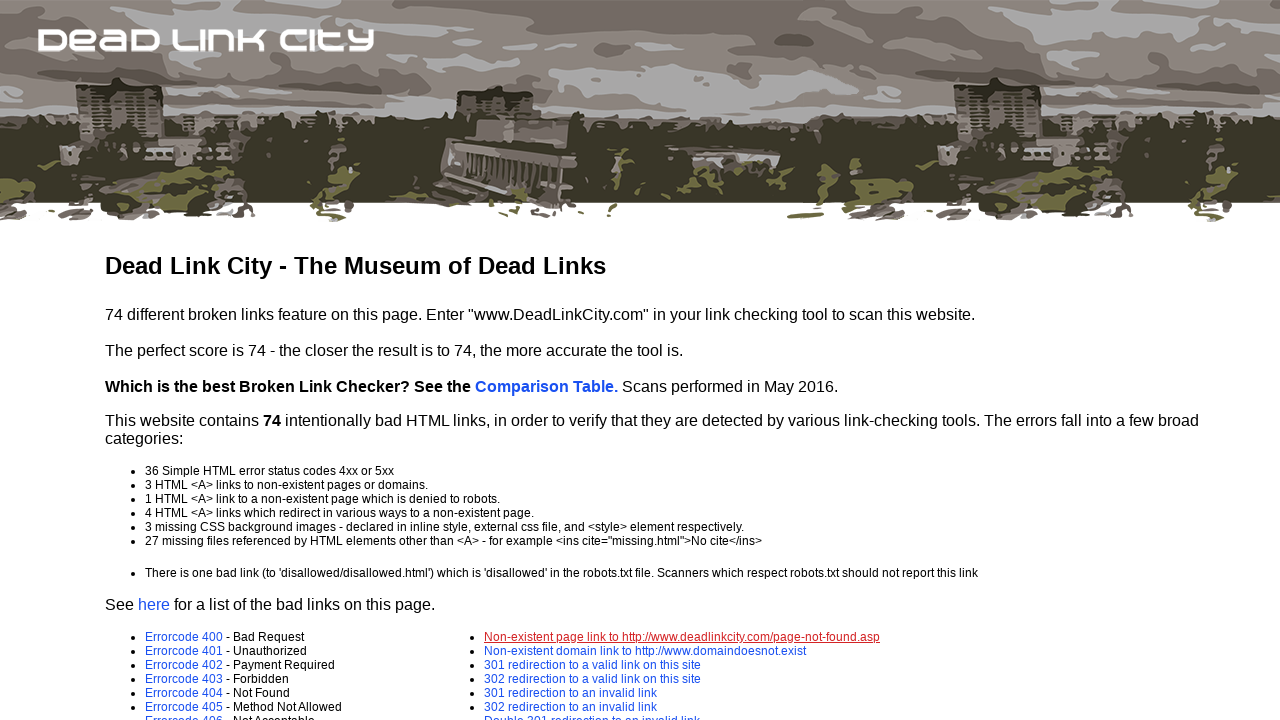

Waited for page to load after navigation
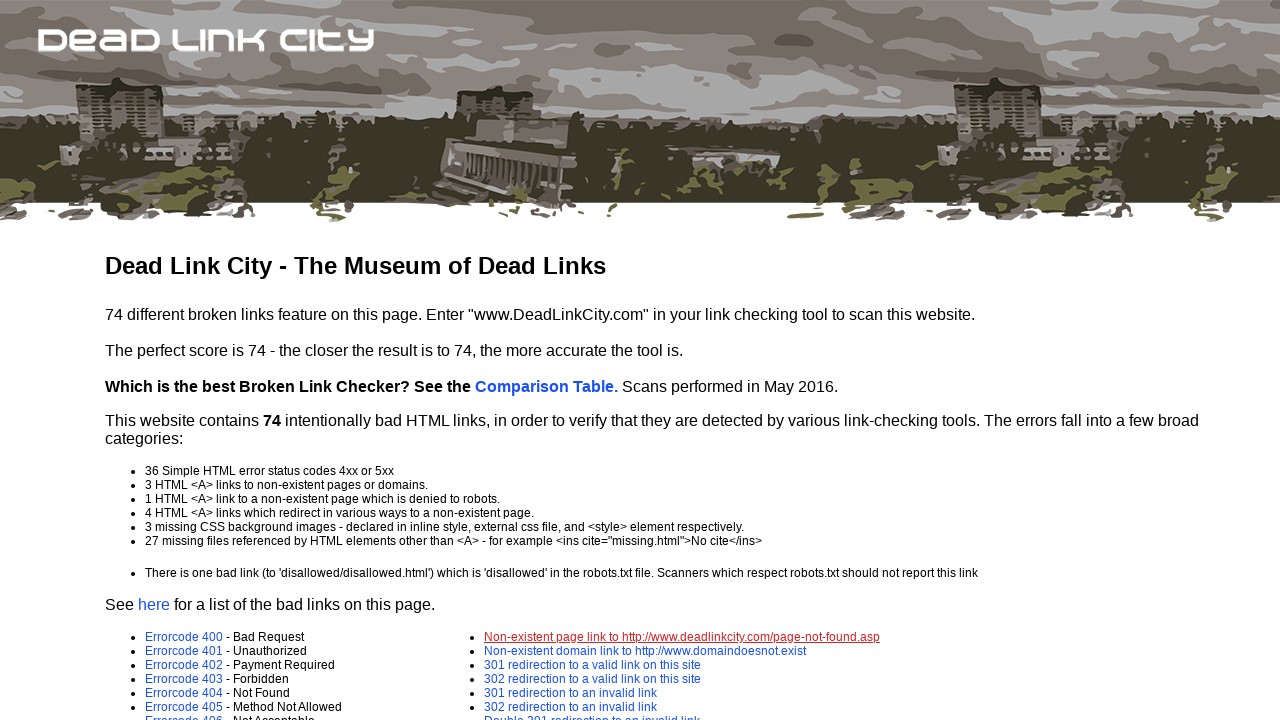

Retrieved href attribute from link 39
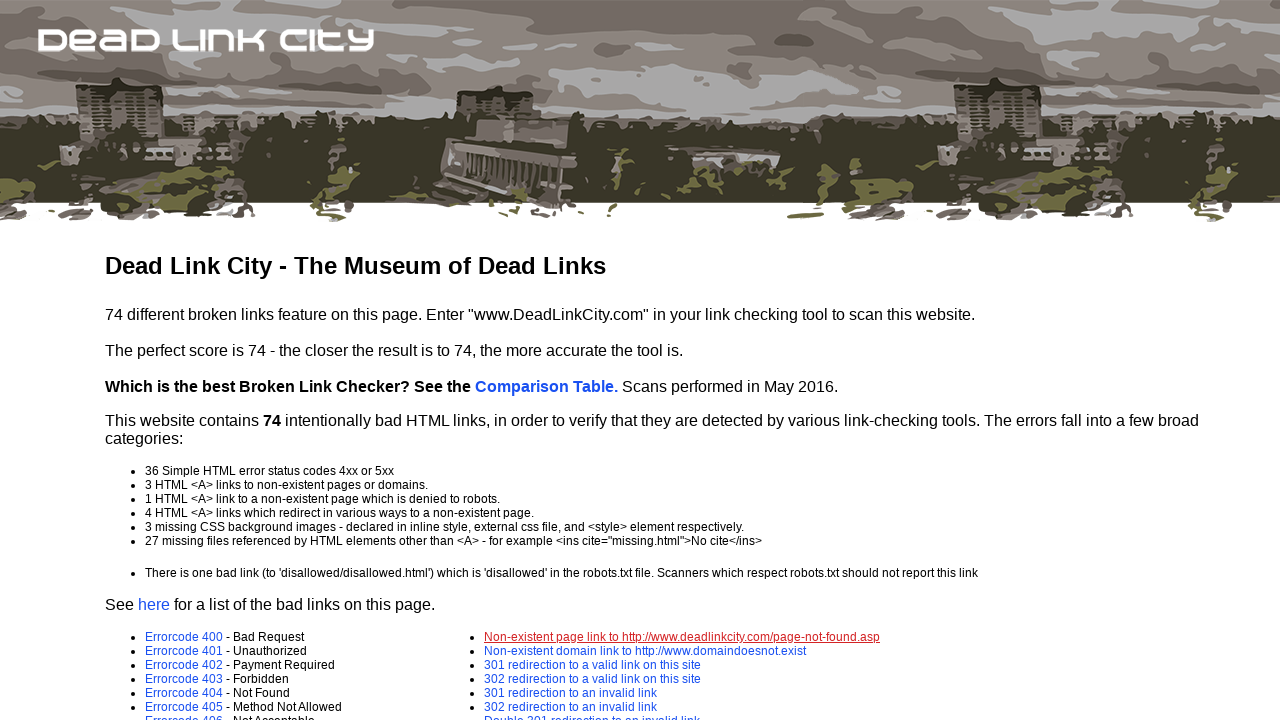

Clicked link 39 with href: http://www.domaindoesnot.exist at (645, 651) on a >> nth=38
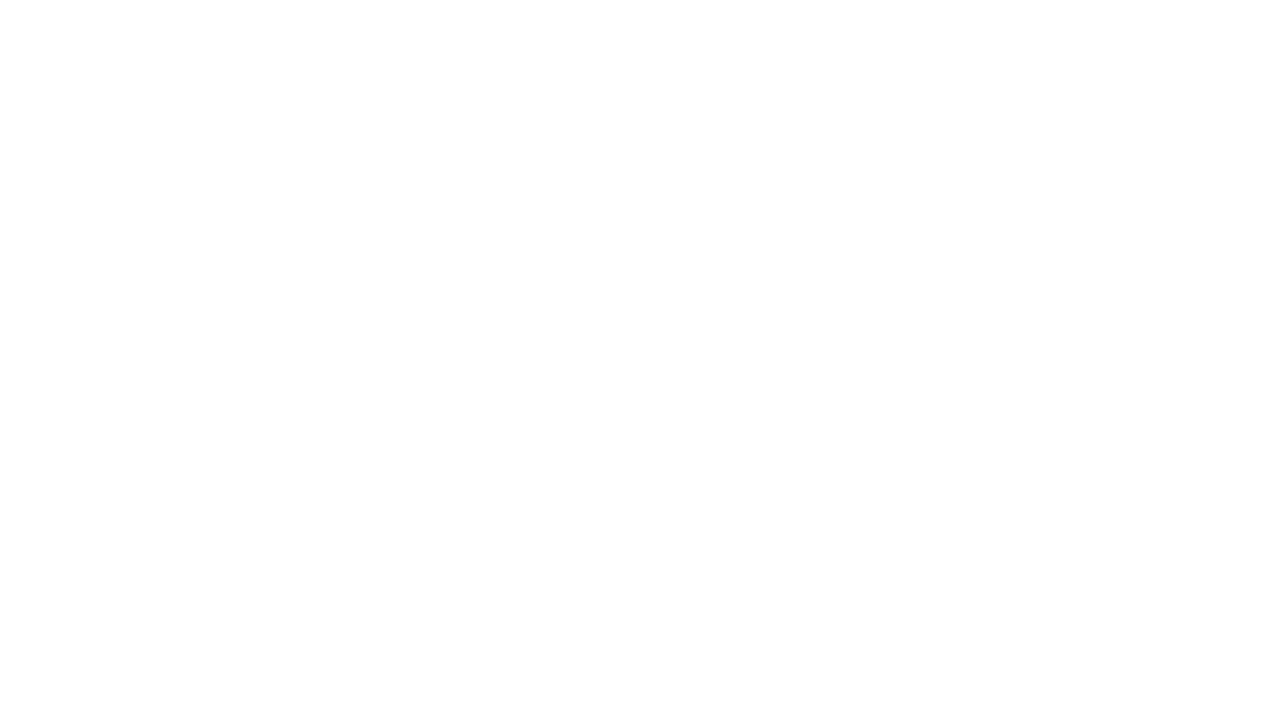

Navigated back to previous page
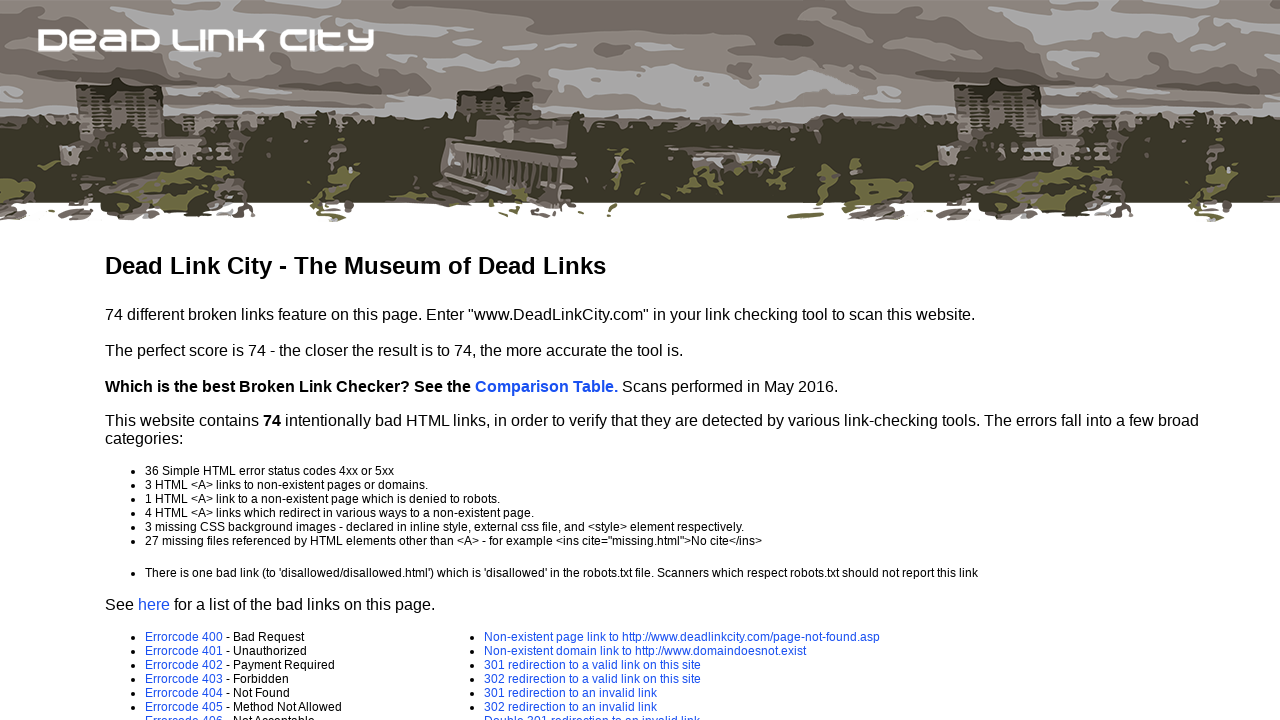

Waited for page to load after navigation
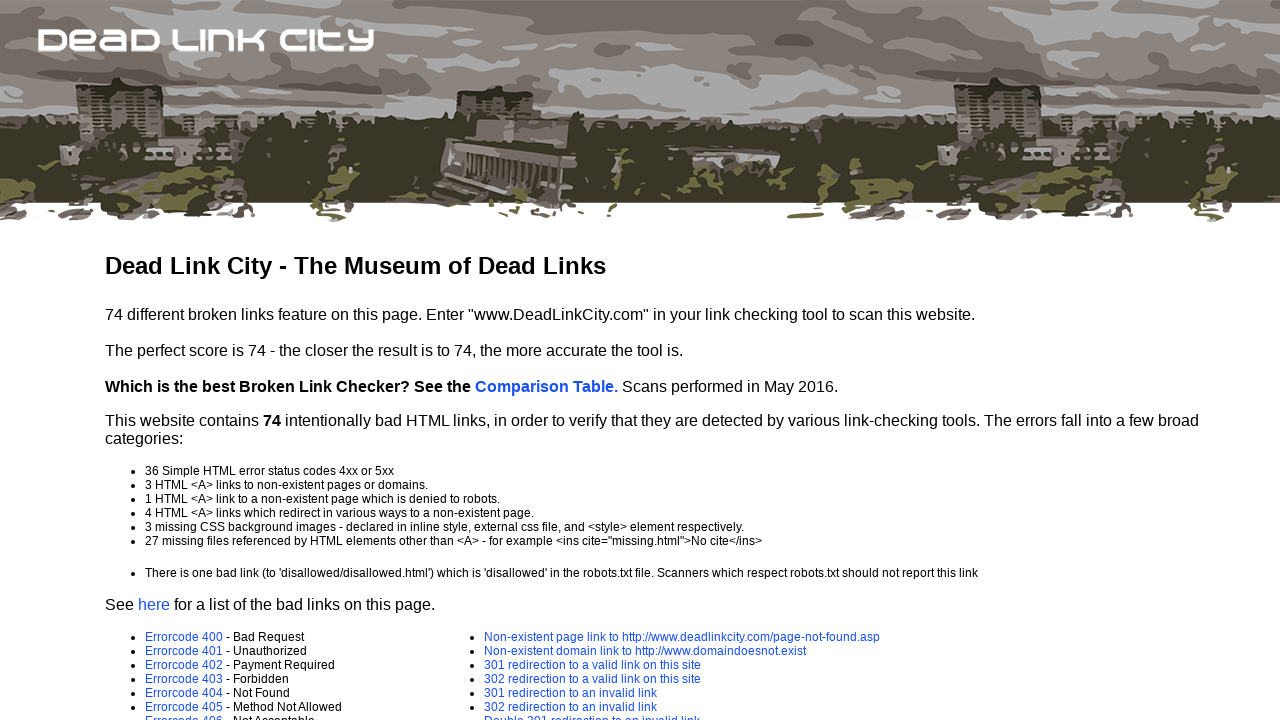

Retrieved href attribute from link 40
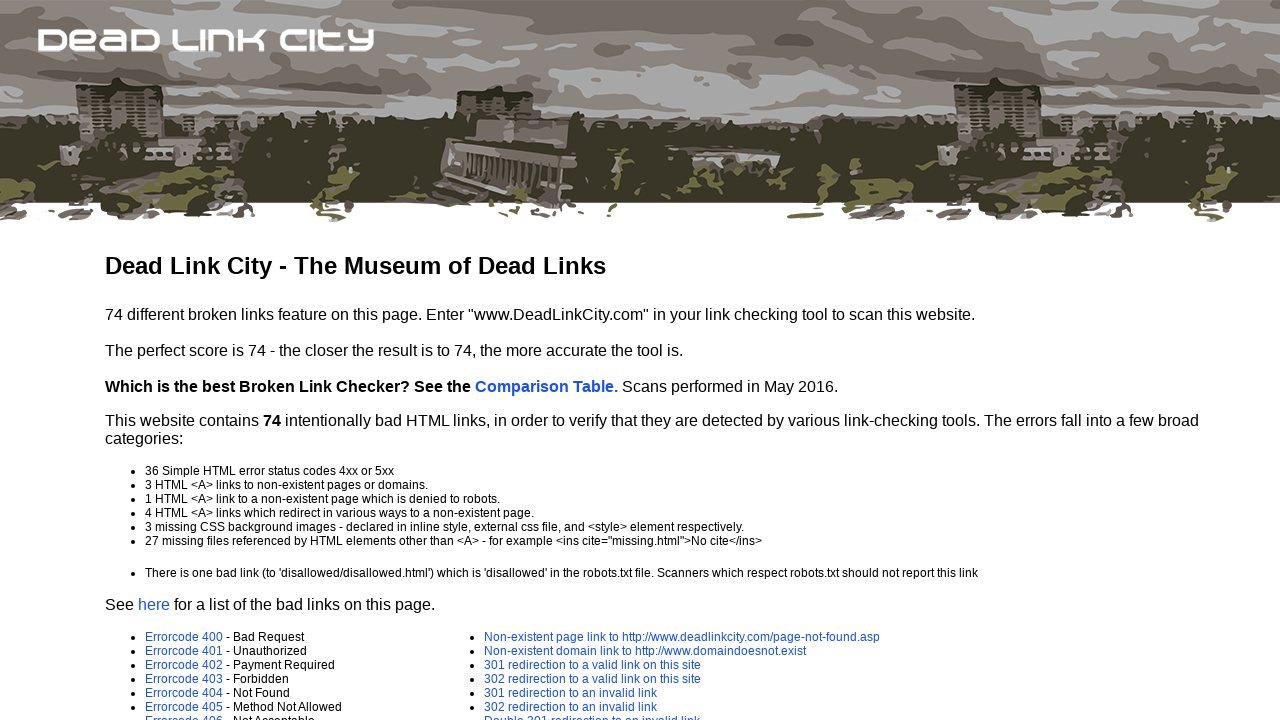

Retrieved href attribute from link 41
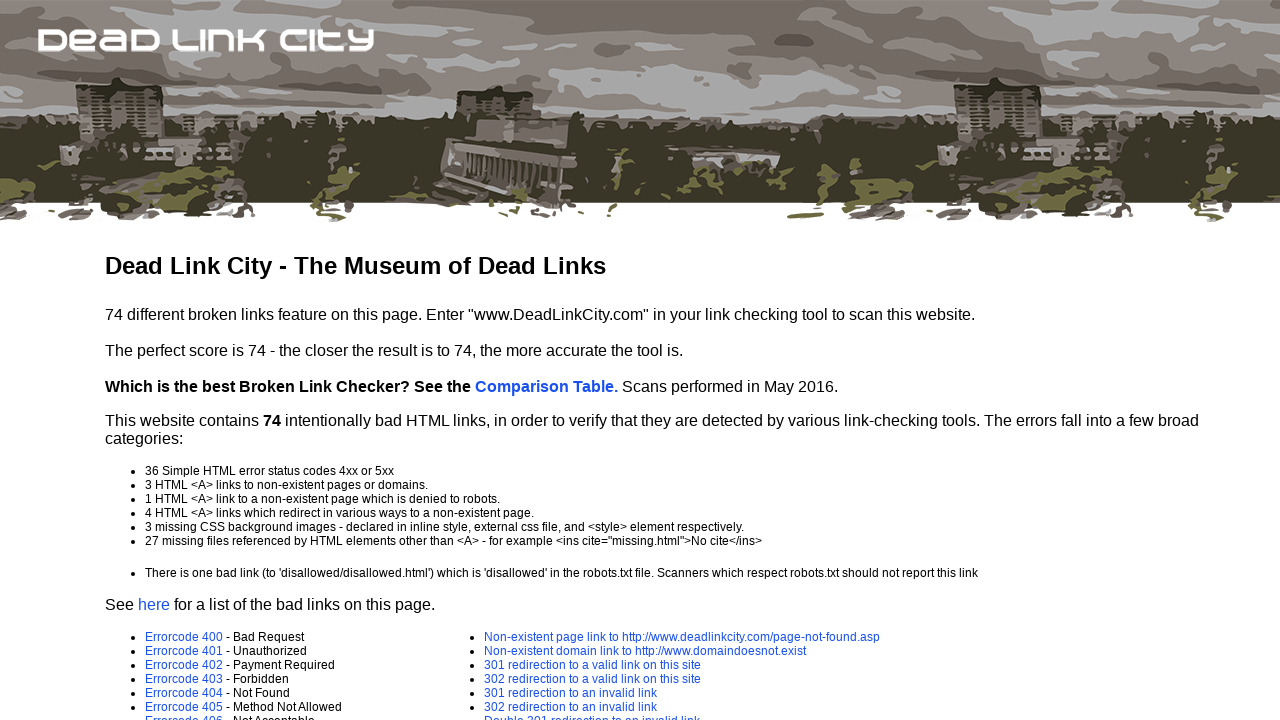

Retrieved href attribute from link 42
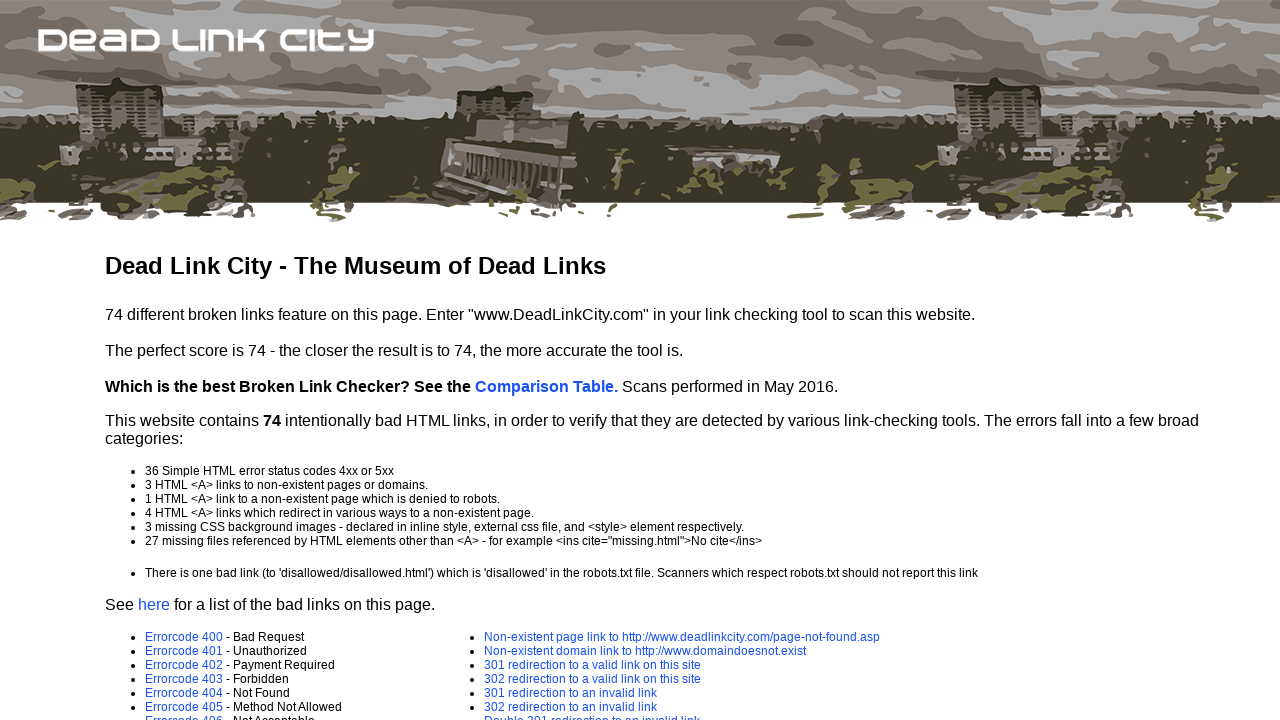

Retrieved href attribute from link 43
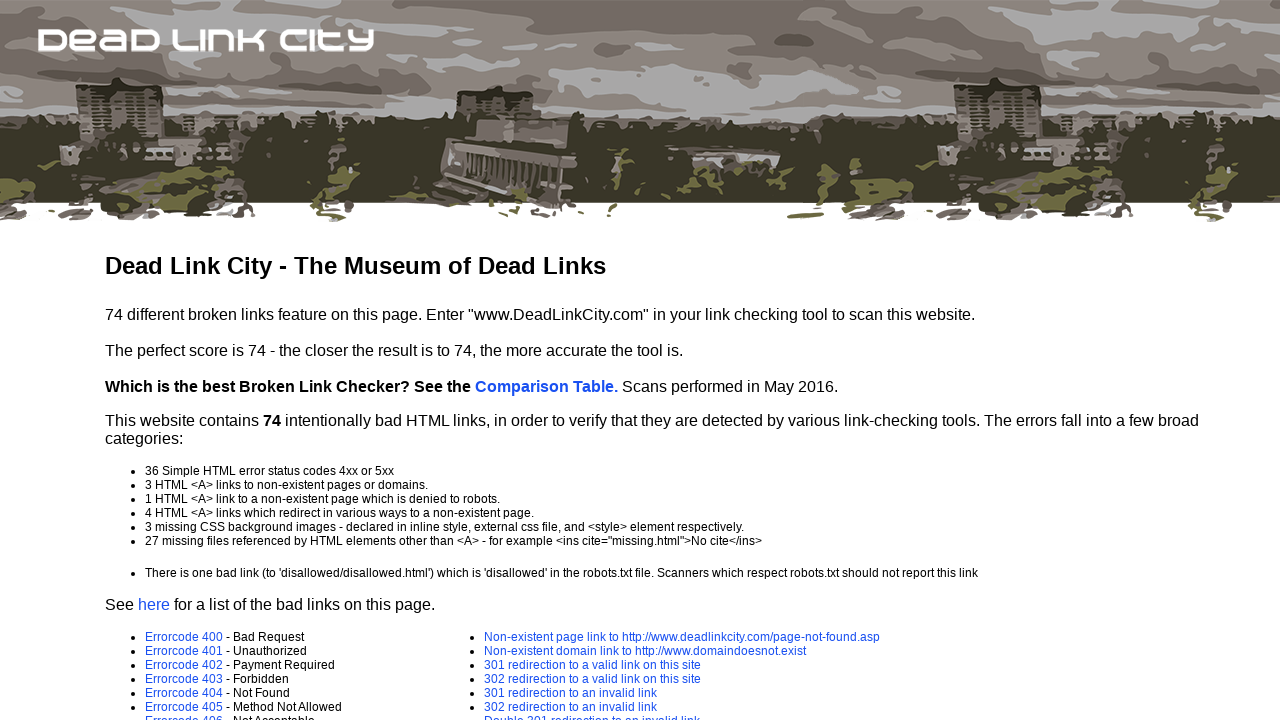

Retrieved href attribute from link 44
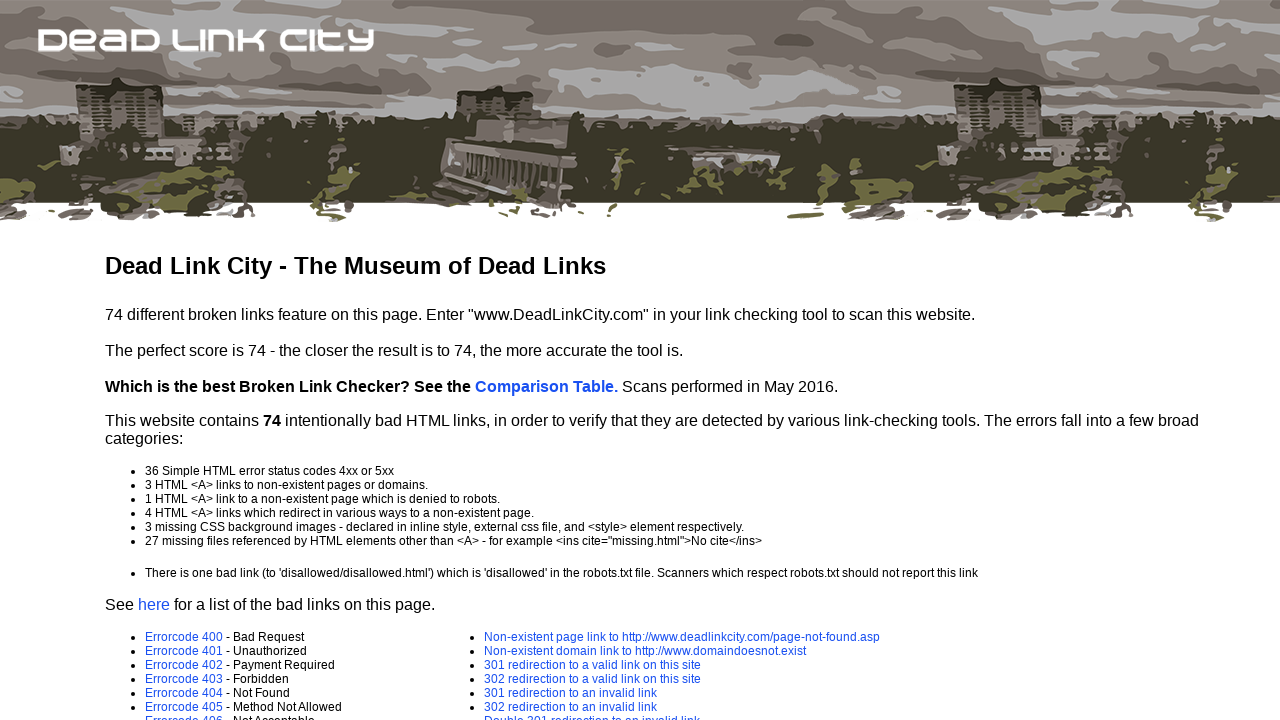

Retrieved href attribute from link 45
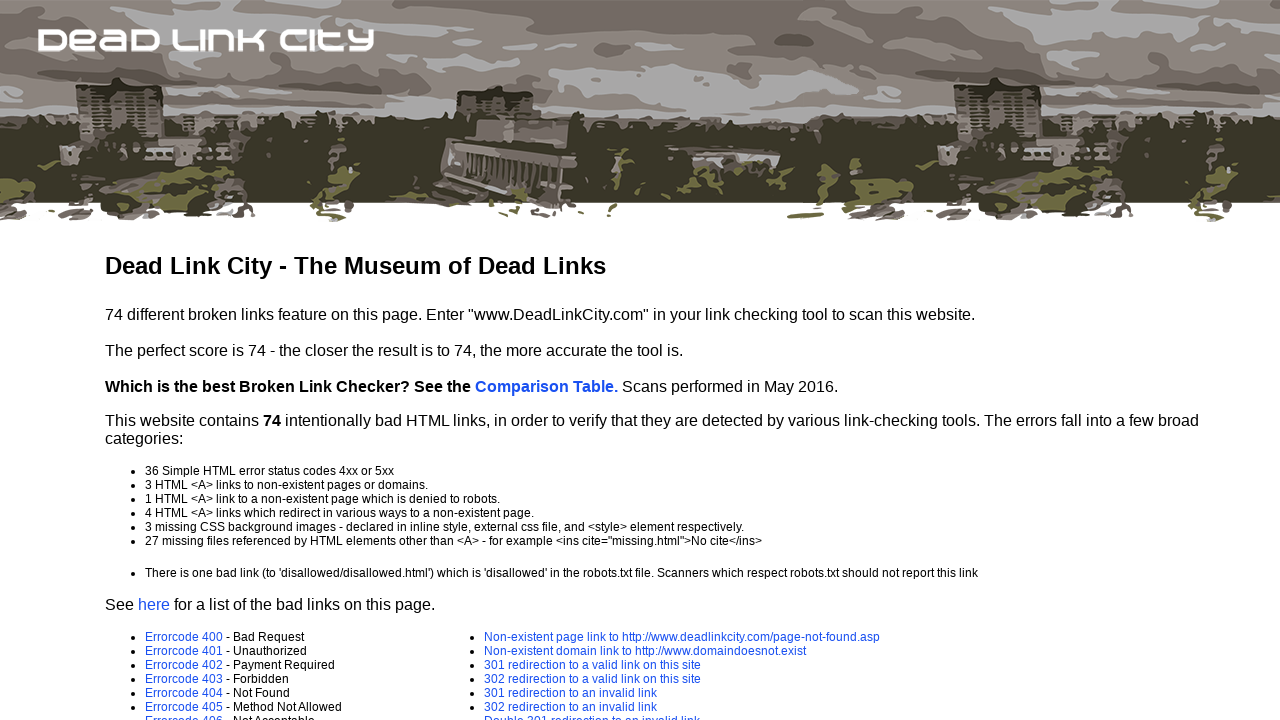

Retrieved href attribute from link 46
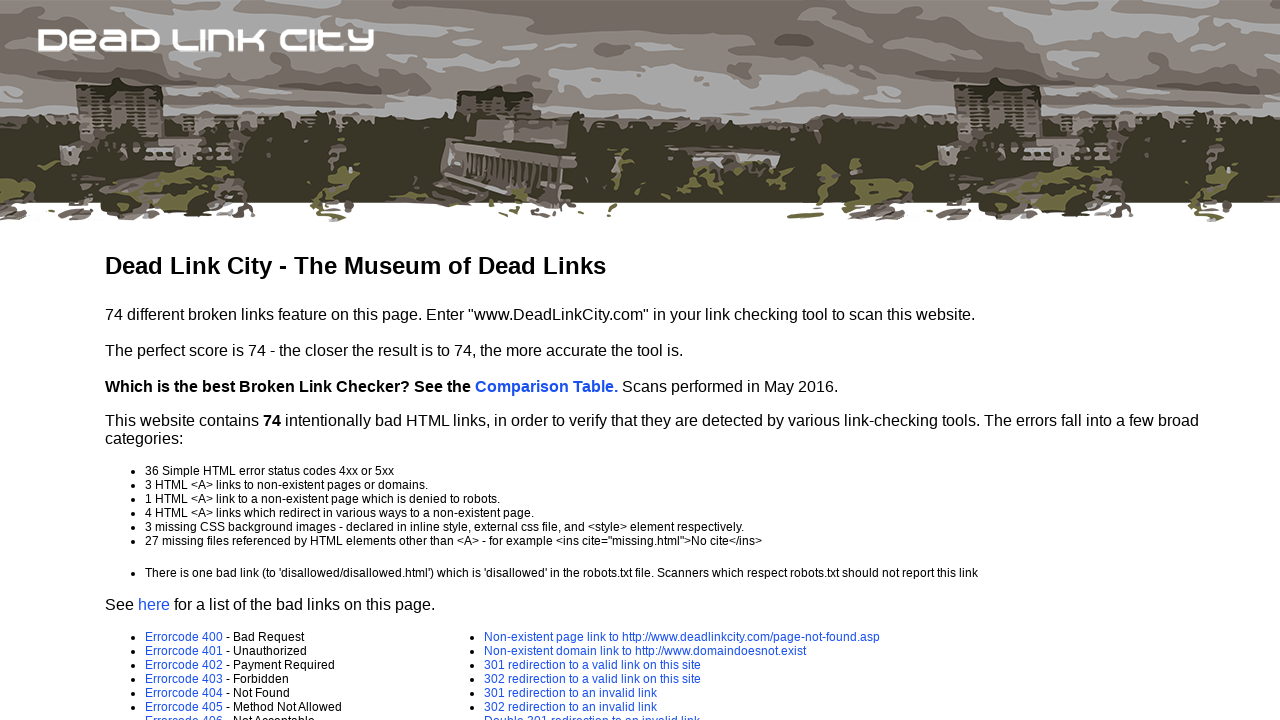

Retrieved href attribute from link 47
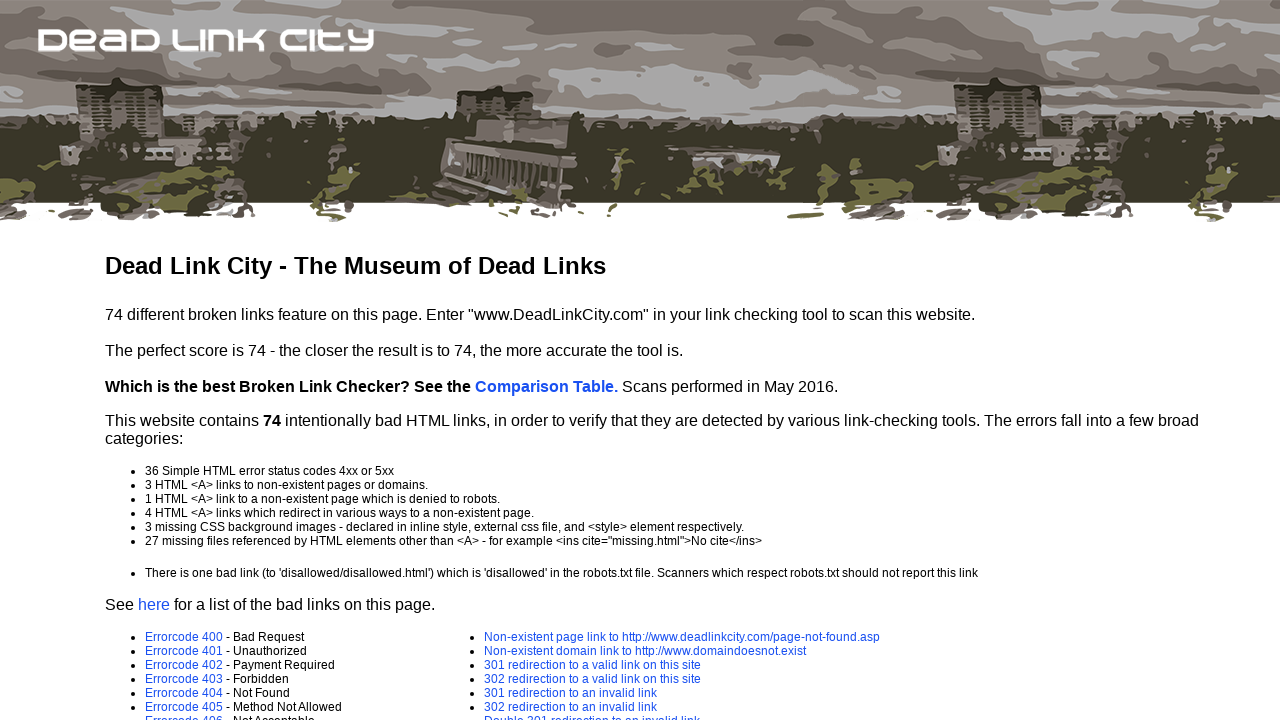

Retrieved href attribute from link 48
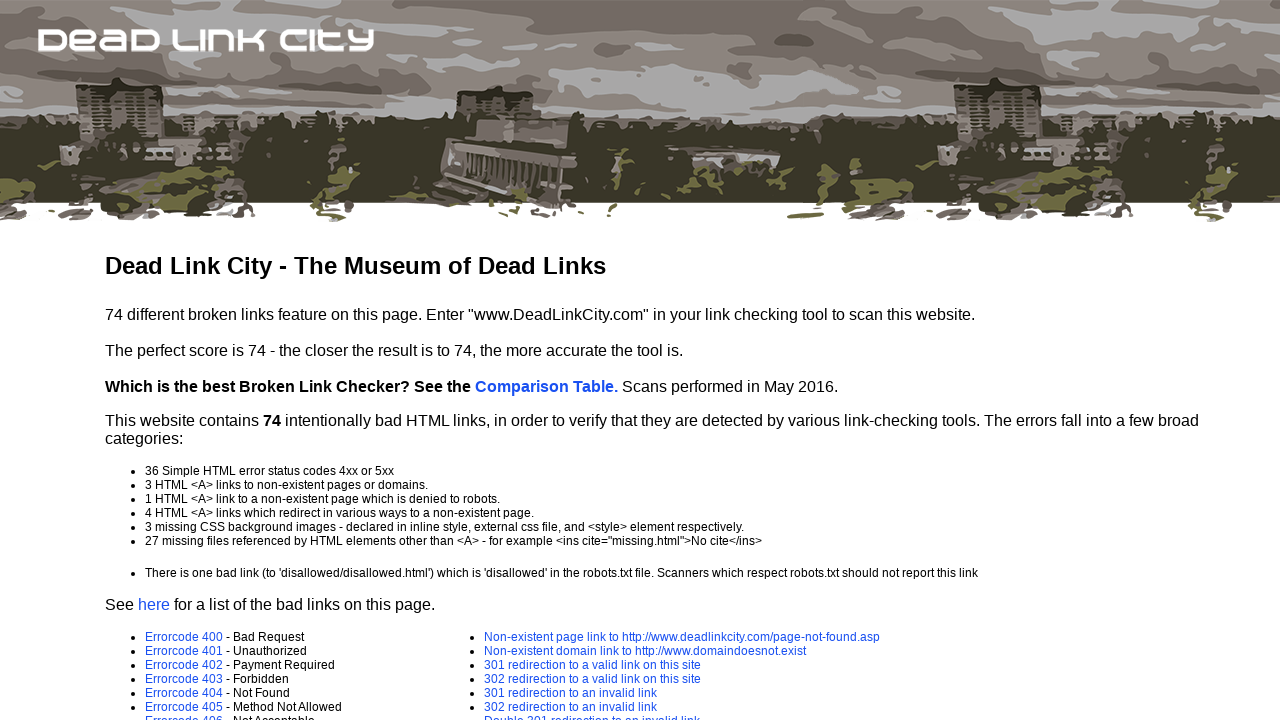

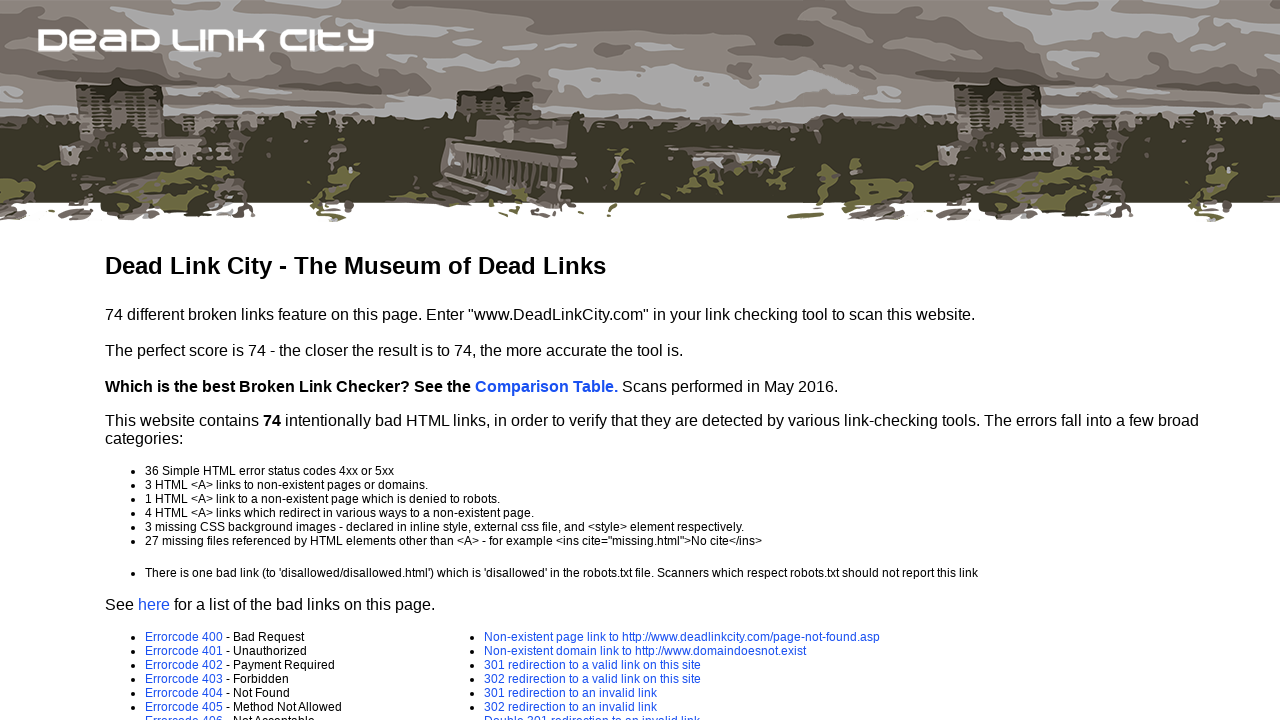